Tests the jQuery UI datepicker widget by opening the calendar, navigating to a specific month/year, and selecting a specific date.

Starting URL: https://jqueryui.com/datepicker/

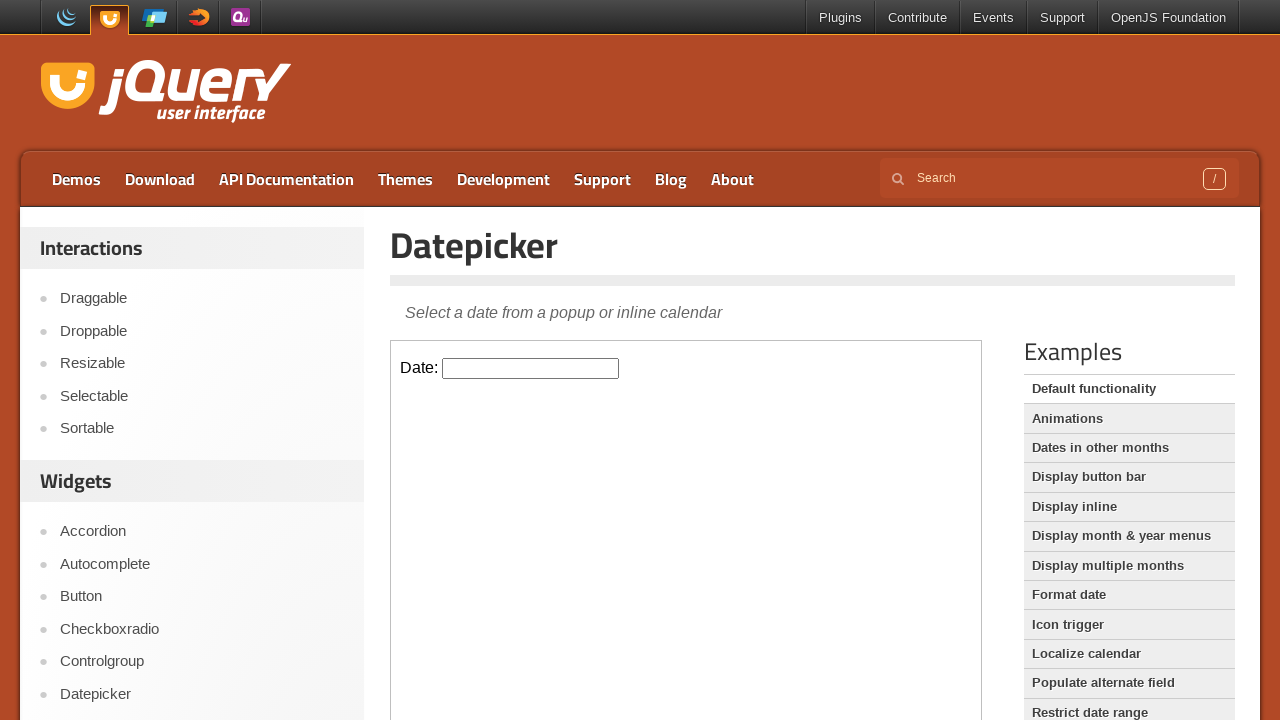

Located iframe containing the datepicker widget
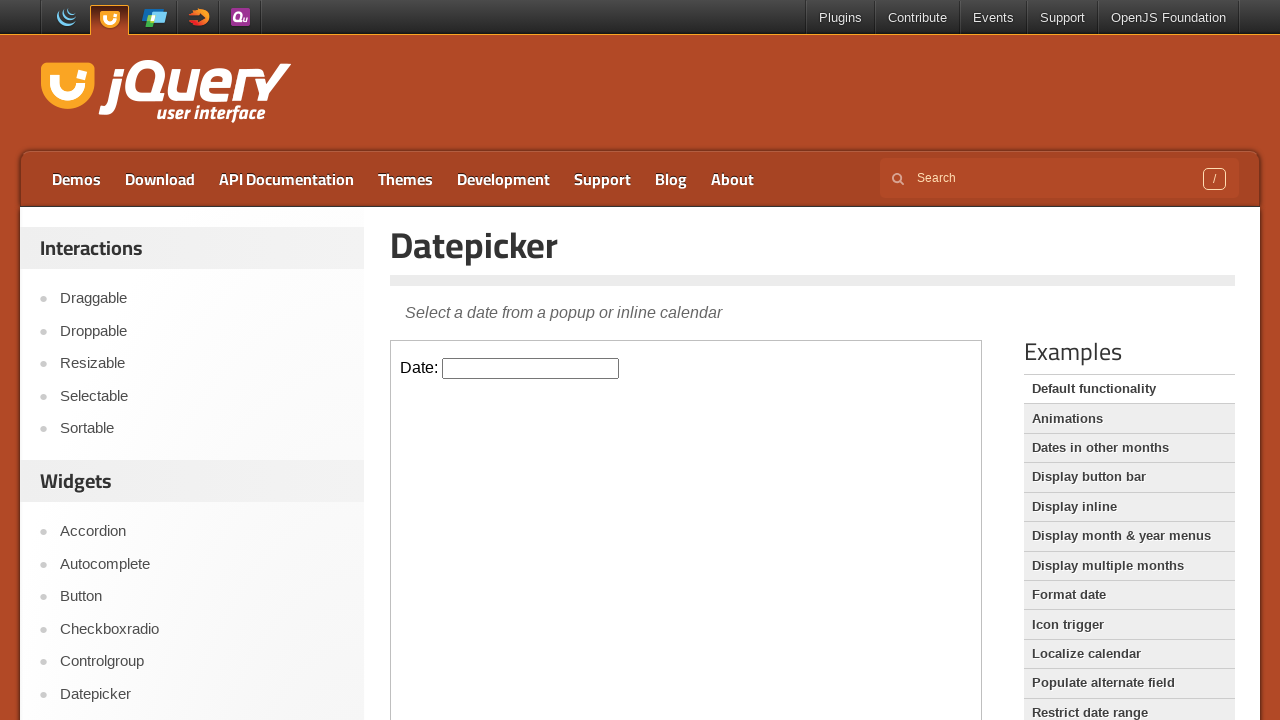

Clicked datepicker input to open calendar at (531, 368) on iframe.demo-frame >> internal:control=enter-frame >> input#datepicker
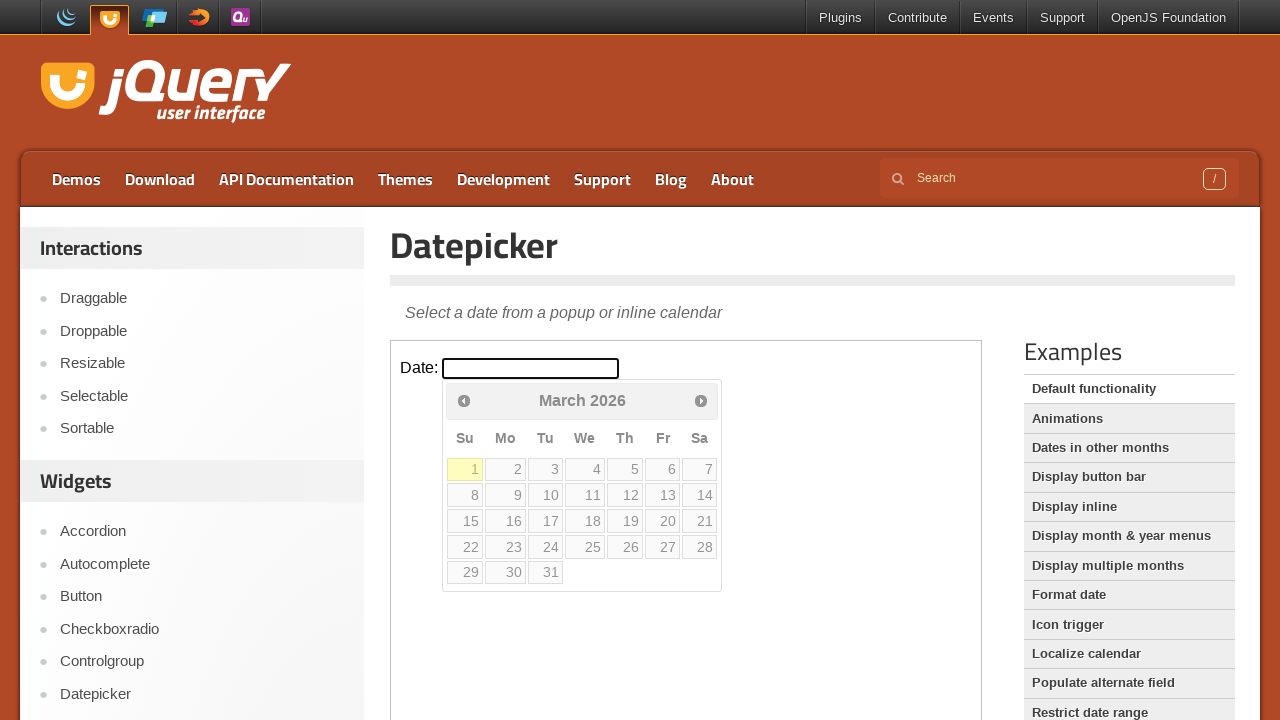

Clicked previous arrow to navigate calendar (currently at March 2026) at (464, 400) on iframe.demo-frame >> internal:control=enter-frame >> span.ui-icon-circle-triangl
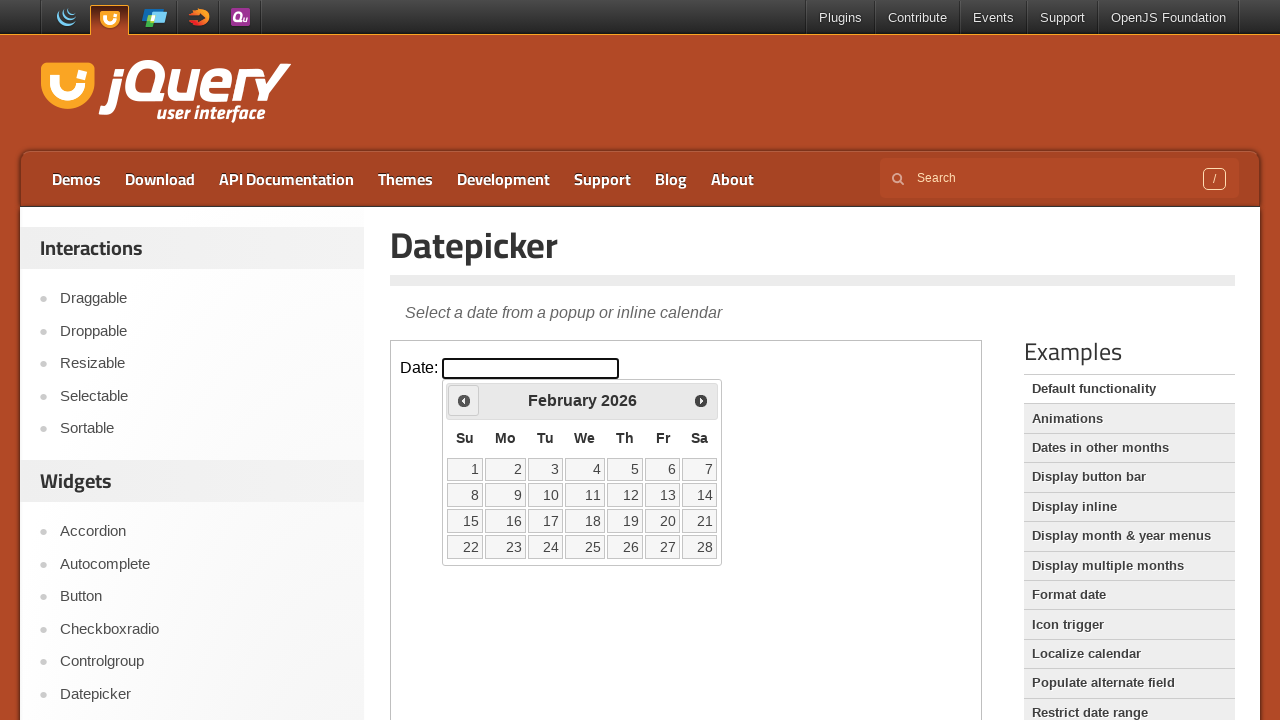

Waited for calendar to update
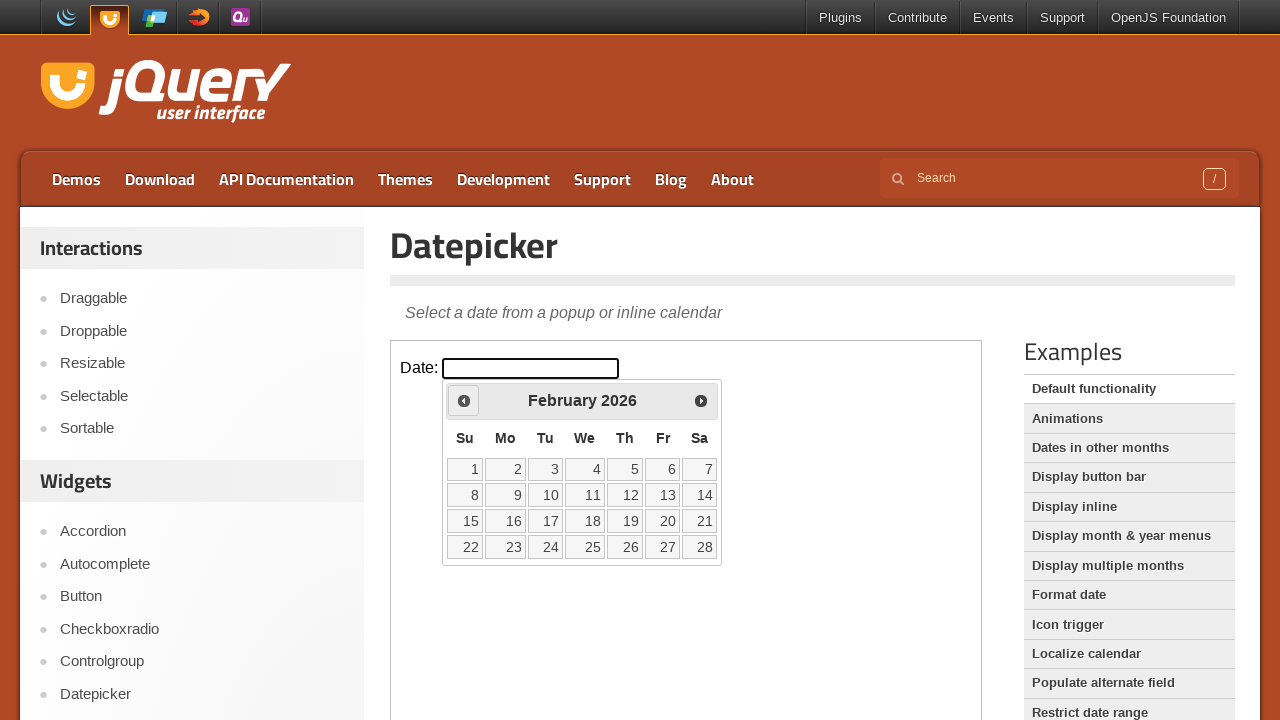

Clicked previous arrow to navigate calendar (currently at February 2026) at (464, 400) on iframe.demo-frame >> internal:control=enter-frame >> span.ui-icon-circle-triangl
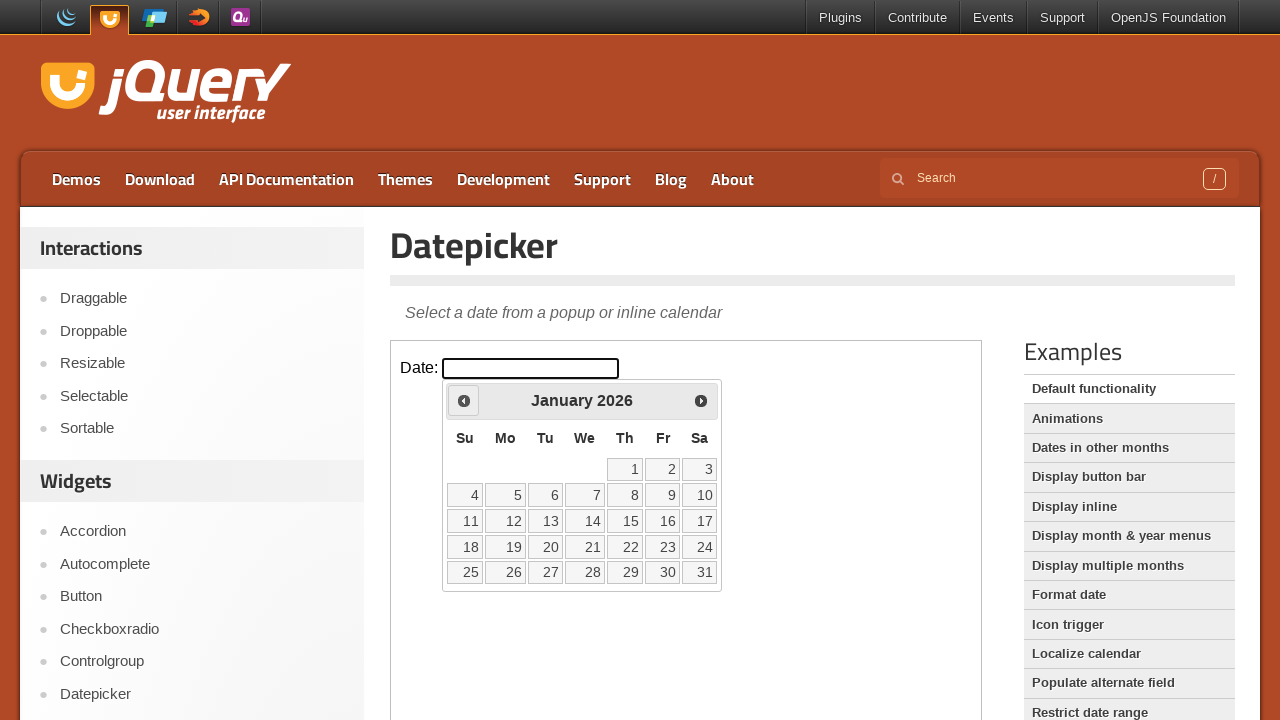

Waited for calendar to update
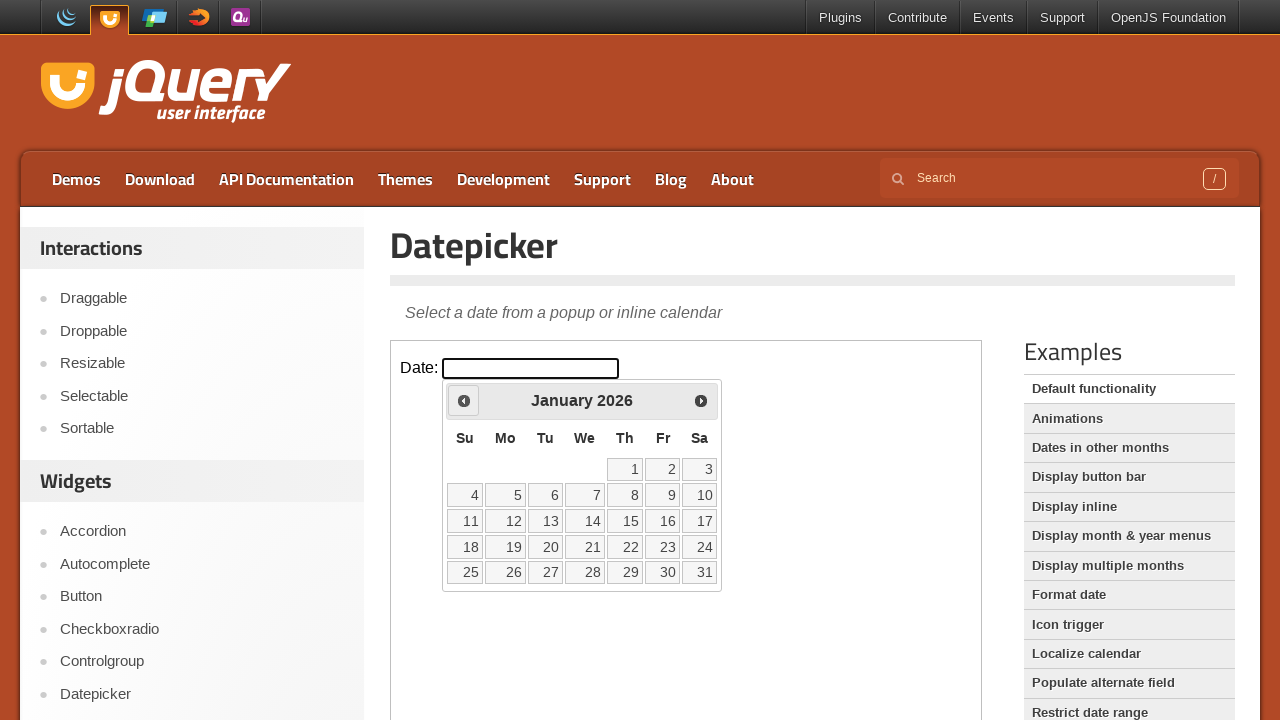

Clicked previous arrow to navigate calendar (currently at January 2026) at (464, 400) on iframe.demo-frame >> internal:control=enter-frame >> span.ui-icon-circle-triangl
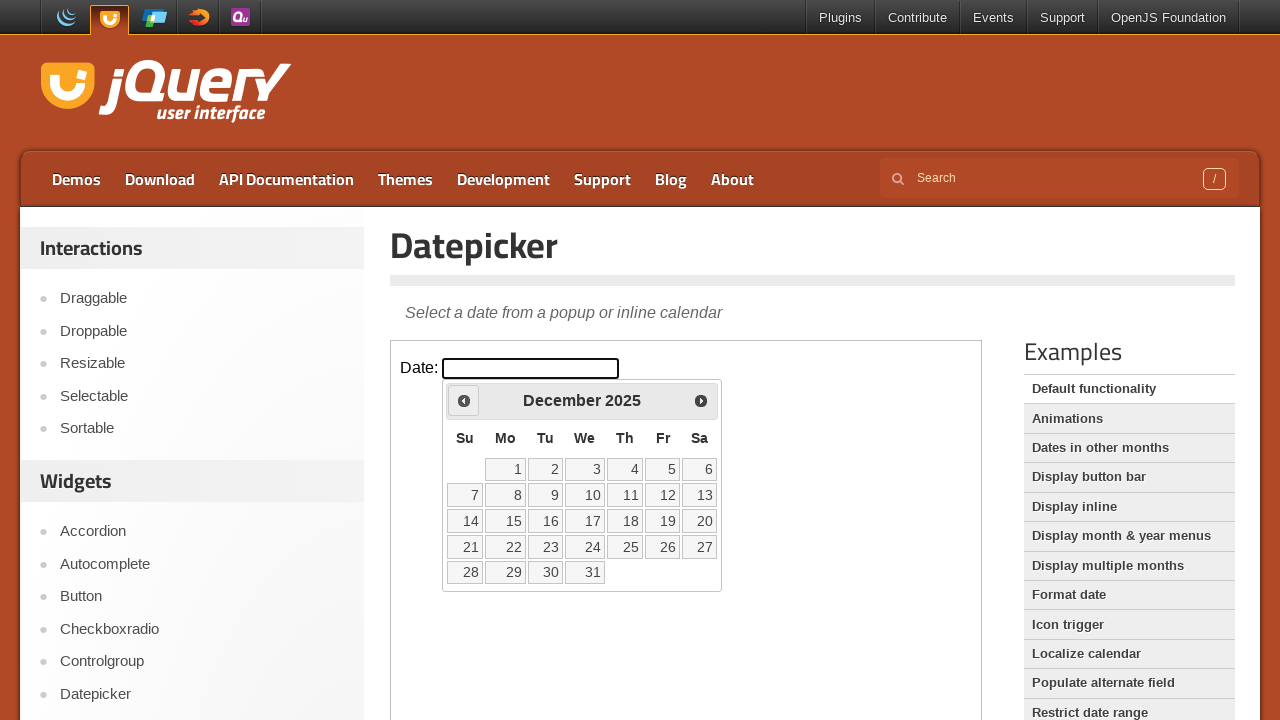

Waited for calendar to update
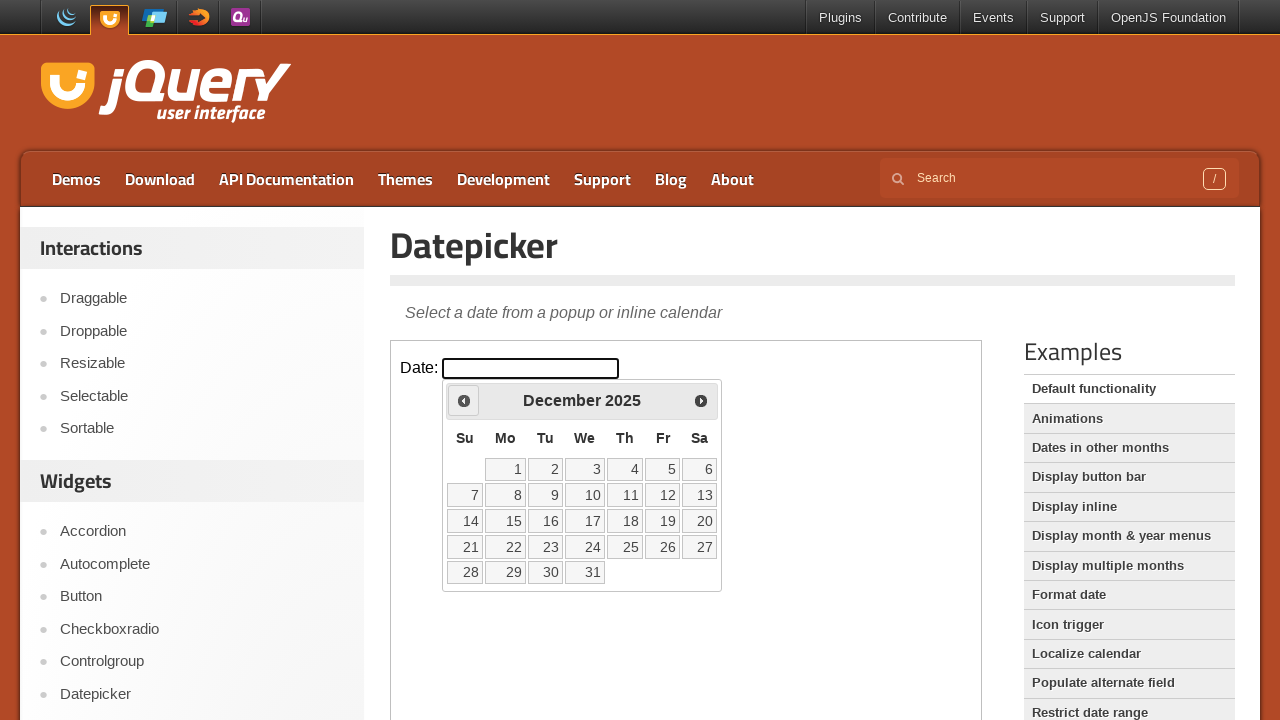

Clicked previous arrow to navigate calendar (currently at December 2025) at (464, 400) on iframe.demo-frame >> internal:control=enter-frame >> span.ui-icon-circle-triangl
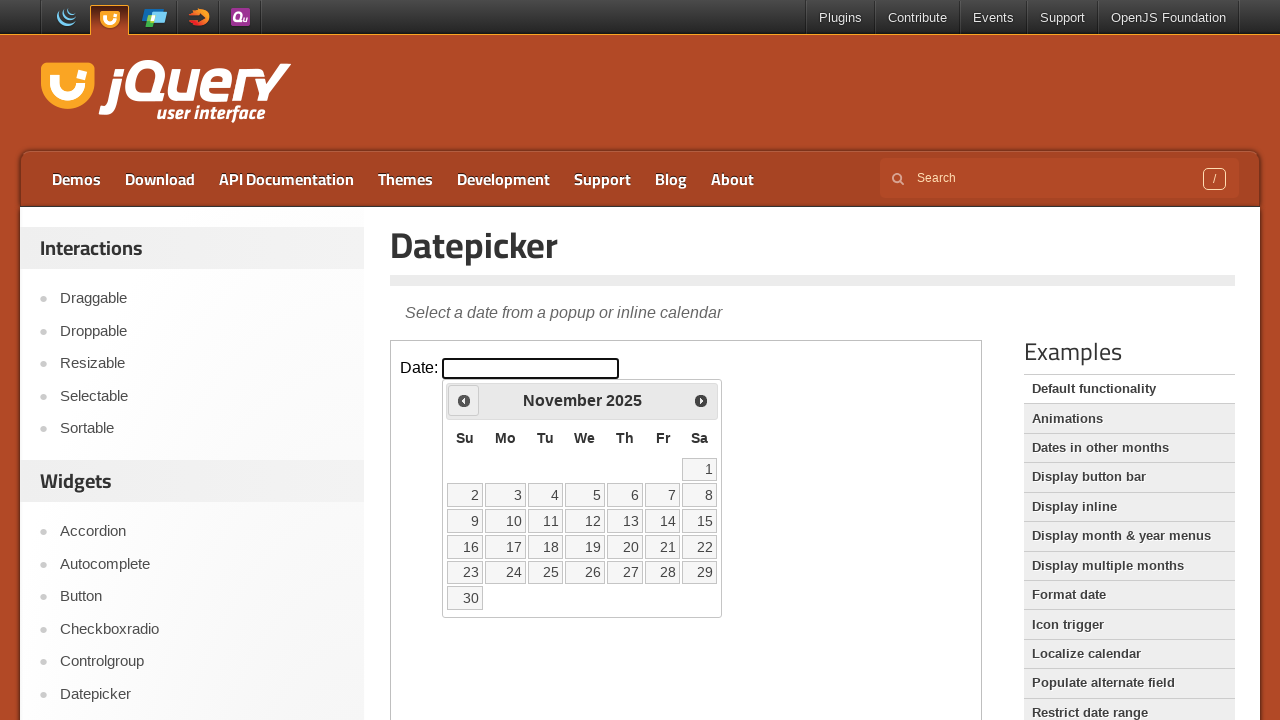

Waited for calendar to update
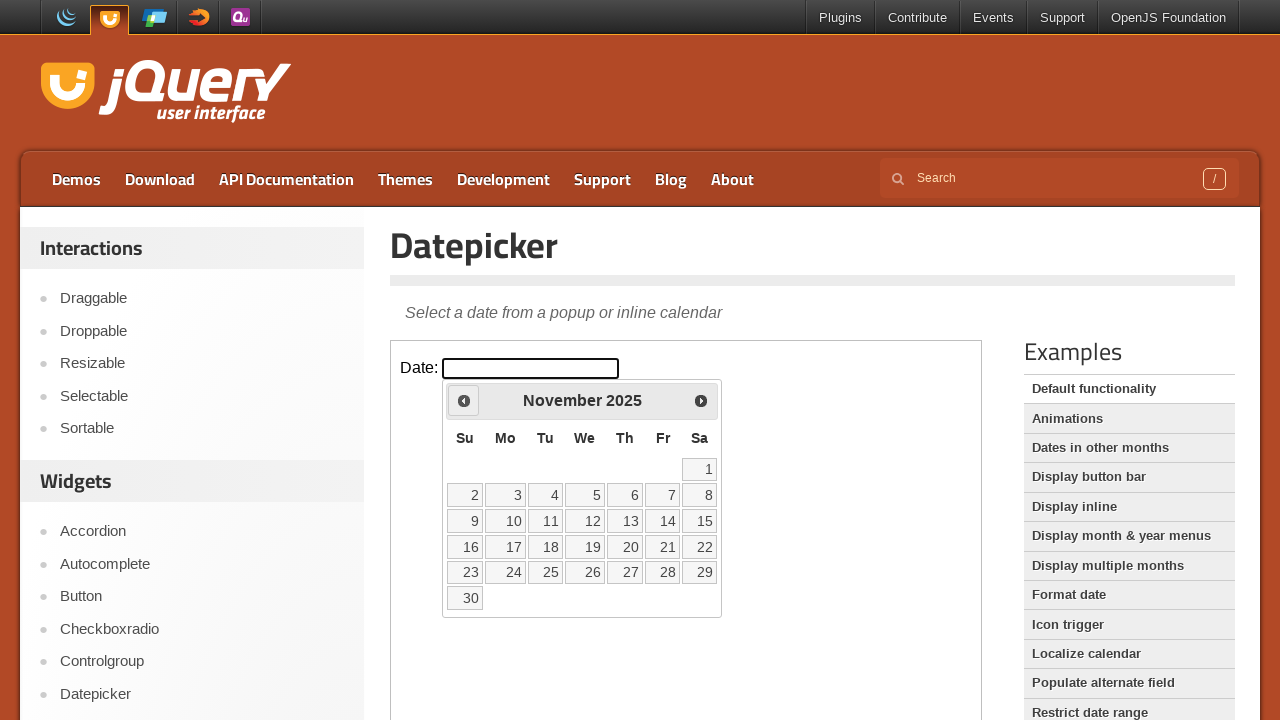

Clicked previous arrow to navigate calendar (currently at November 2025) at (464, 400) on iframe.demo-frame >> internal:control=enter-frame >> span.ui-icon-circle-triangl
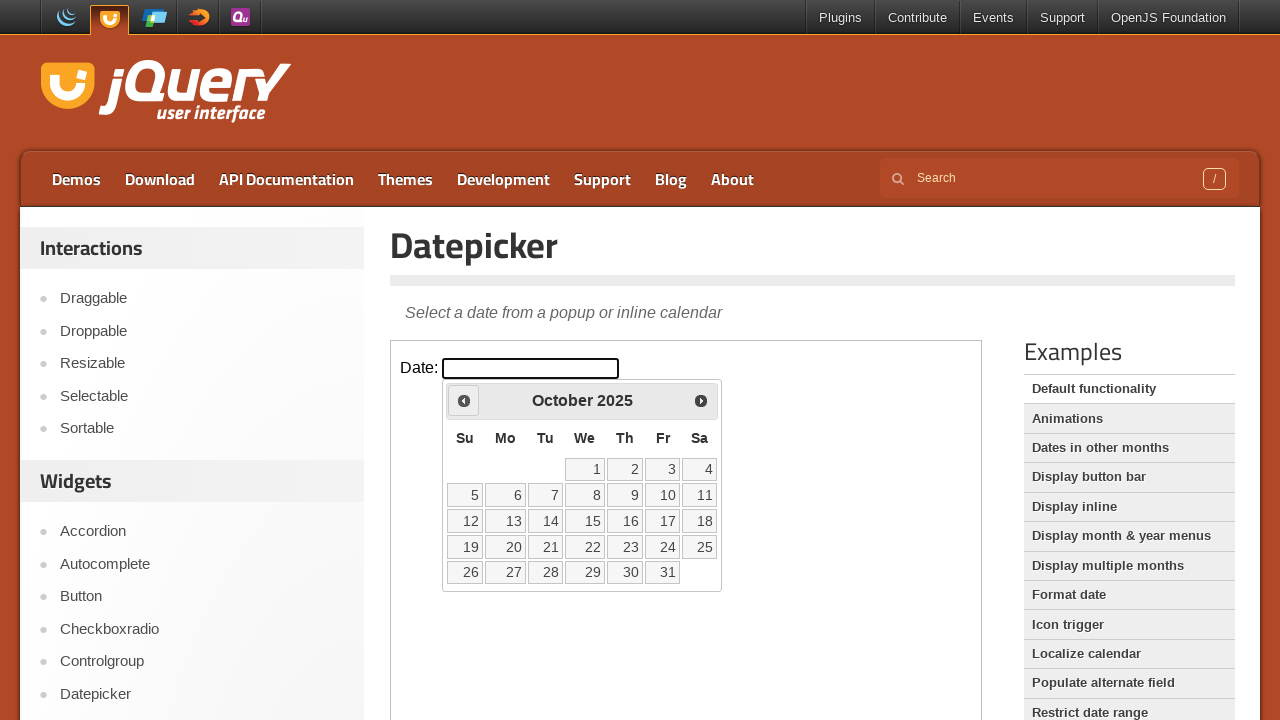

Waited for calendar to update
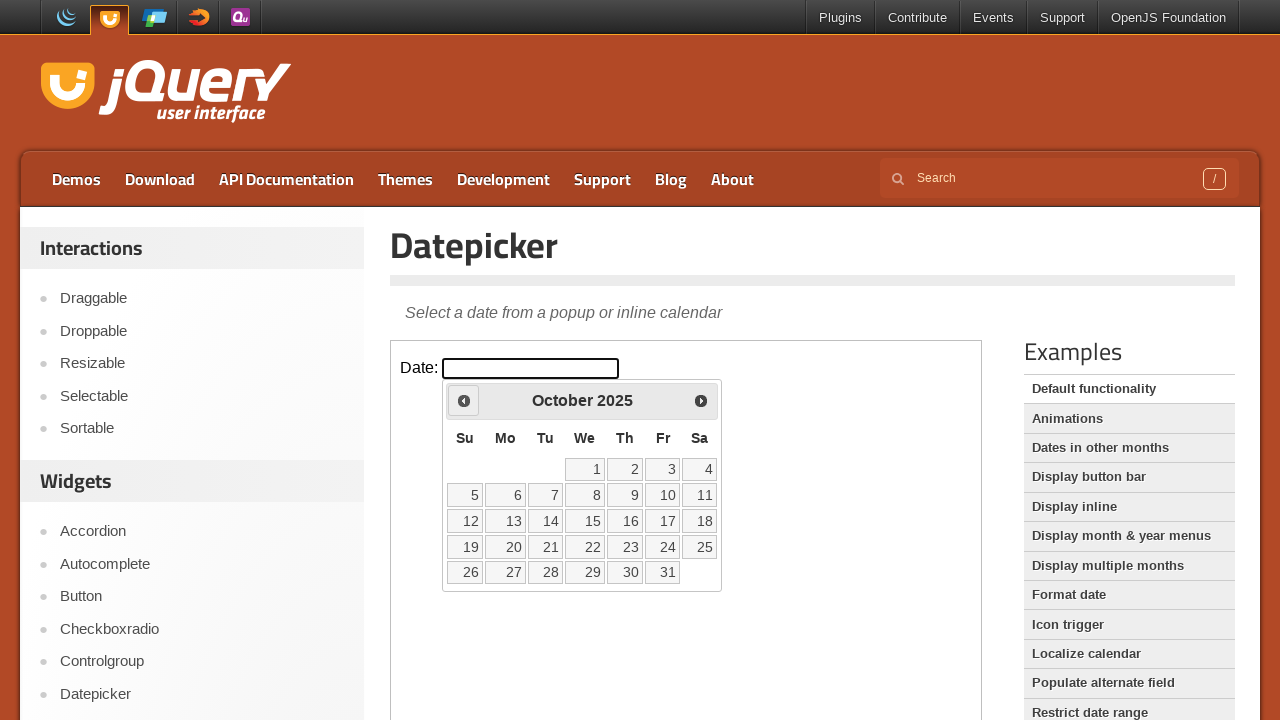

Clicked previous arrow to navigate calendar (currently at October 2025) at (464, 400) on iframe.demo-frame >> internal:control=enter-frame >> span.ui-icon-circle-triangl
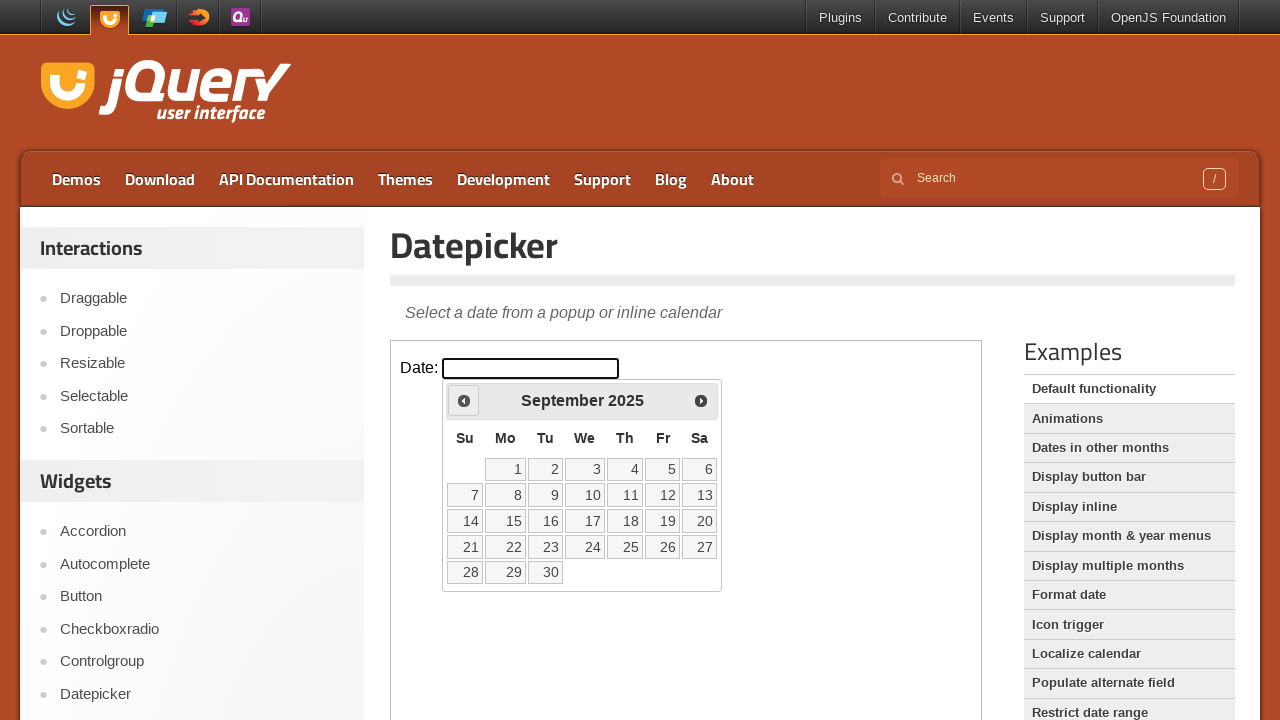

Waited for calendar to update
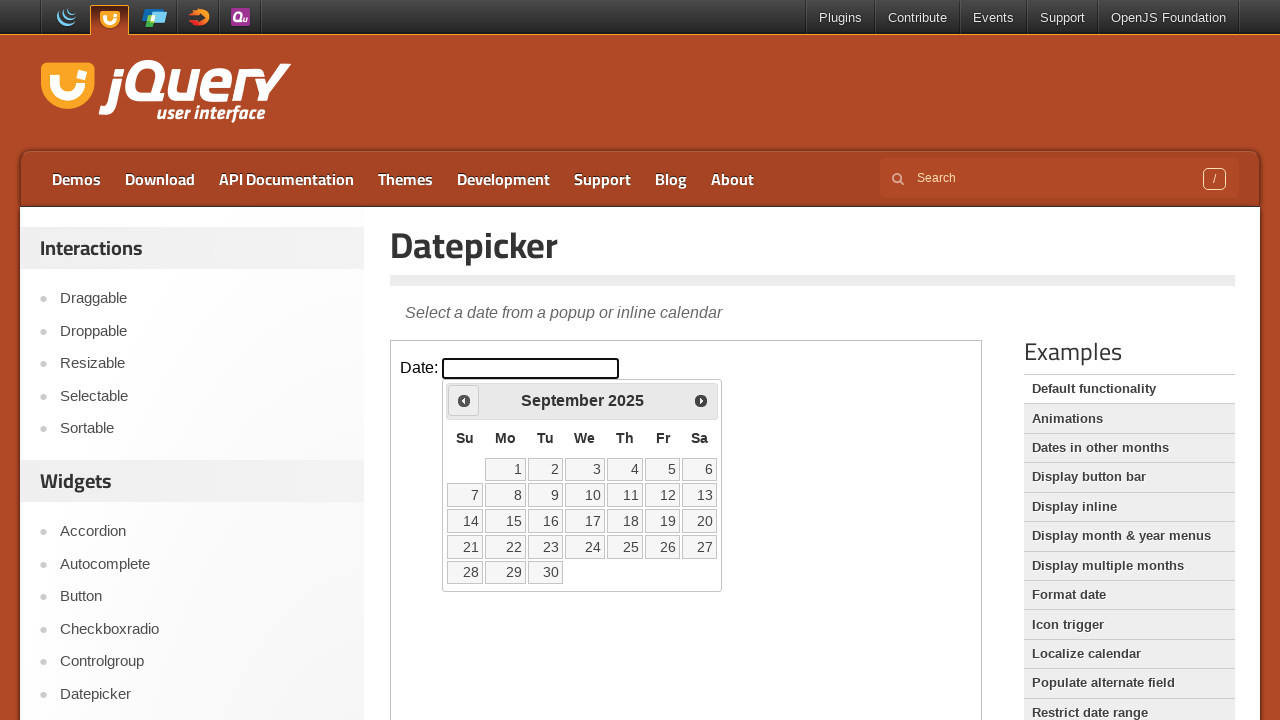

Clicked previous arrow to navigate calendar (currently at September 2025) at (464, 400) on iframe.demo-frame >> internal:control=enter-frame >> span.ui-icon-circle-triangl
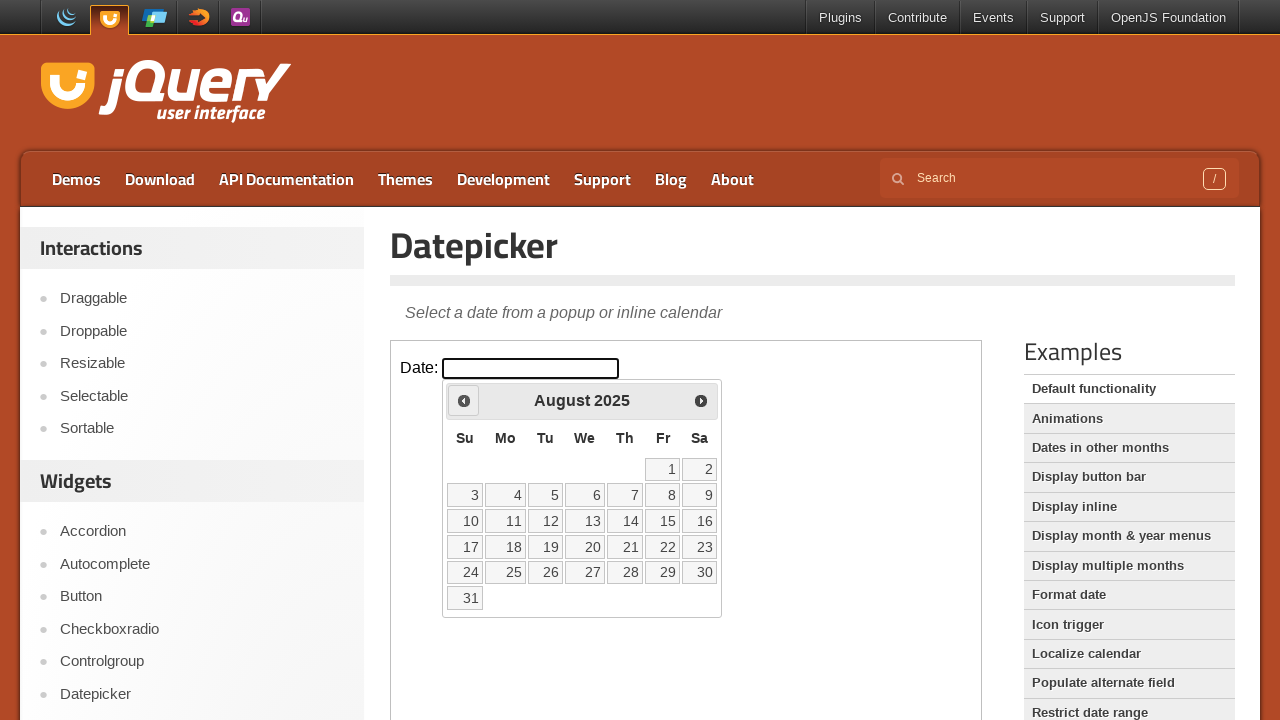

Waited for calendar to update
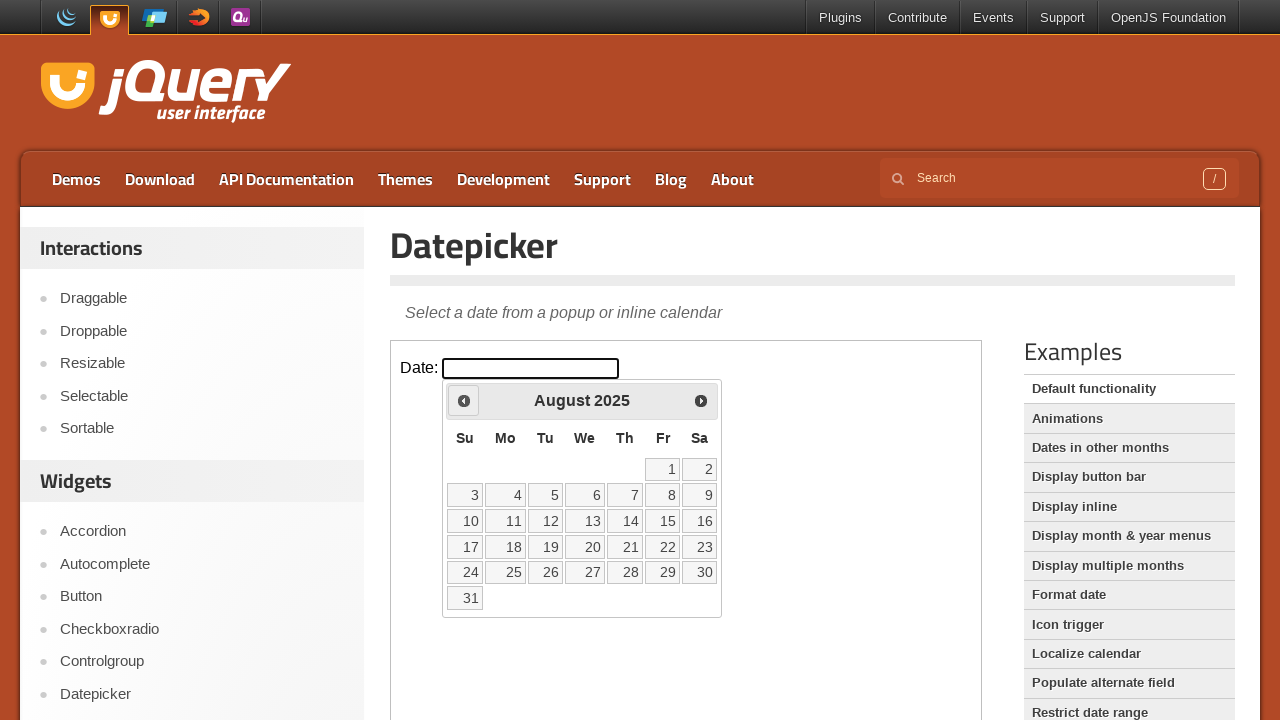

Clicked previous arrow to navigate calendar (currently at August 2025) at (464, 400) on iframe.demo-frame >> internal:control=enter-frame >> span.ui-icon-circle-triangl
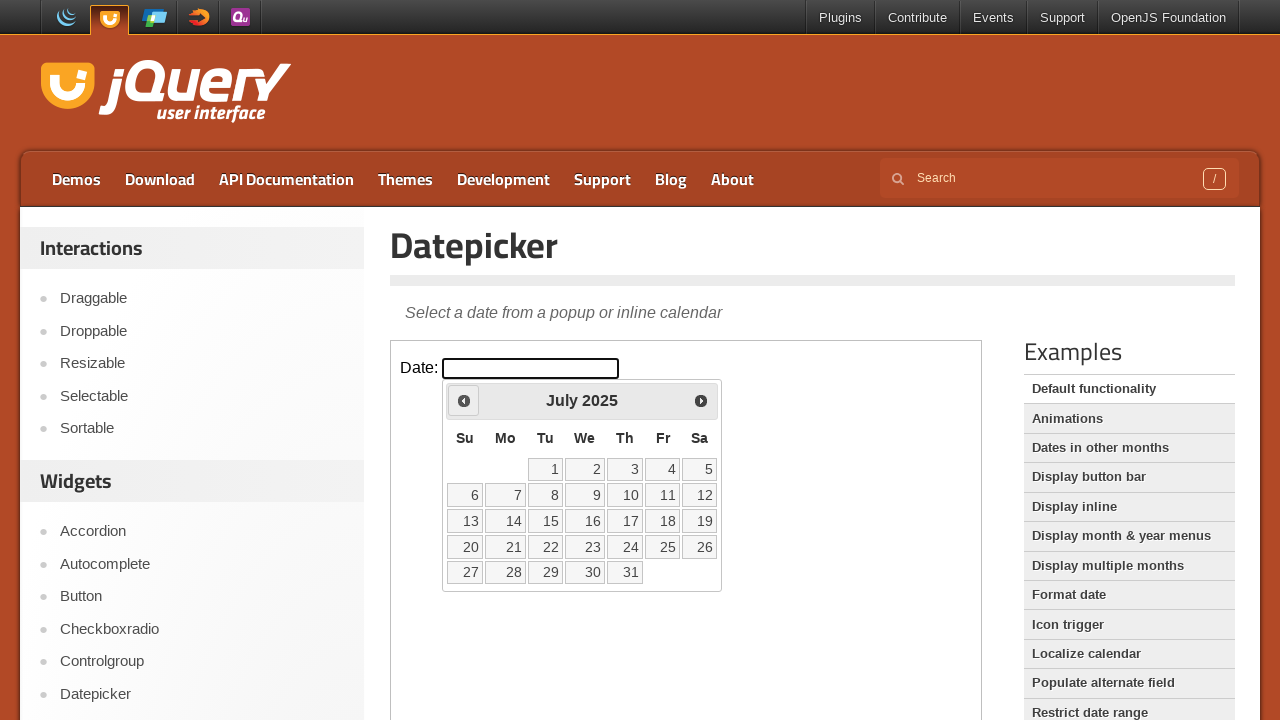

Waited for calendar to update
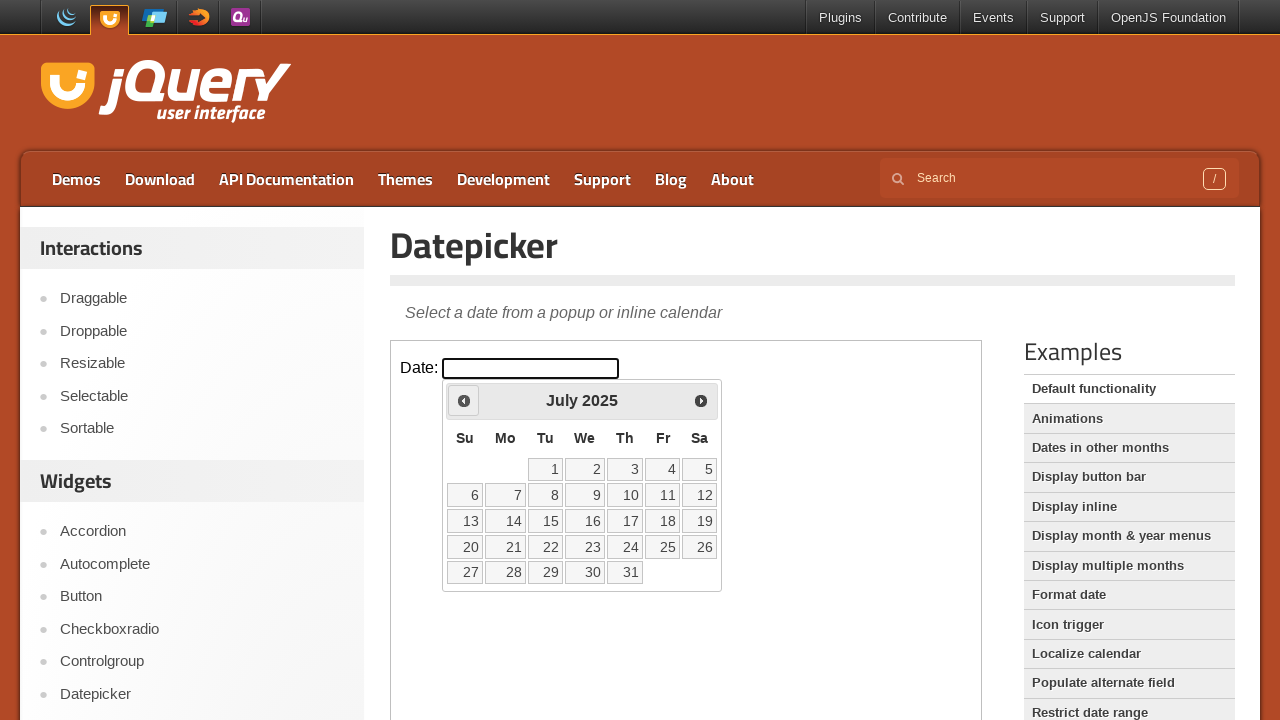

Clicked previous arrow to navigate calendar (currently at July 2025) at (464, 400) on iframe.demo-frame >> internal:control=enter-frame >> span.ui-icon-circle-triangl
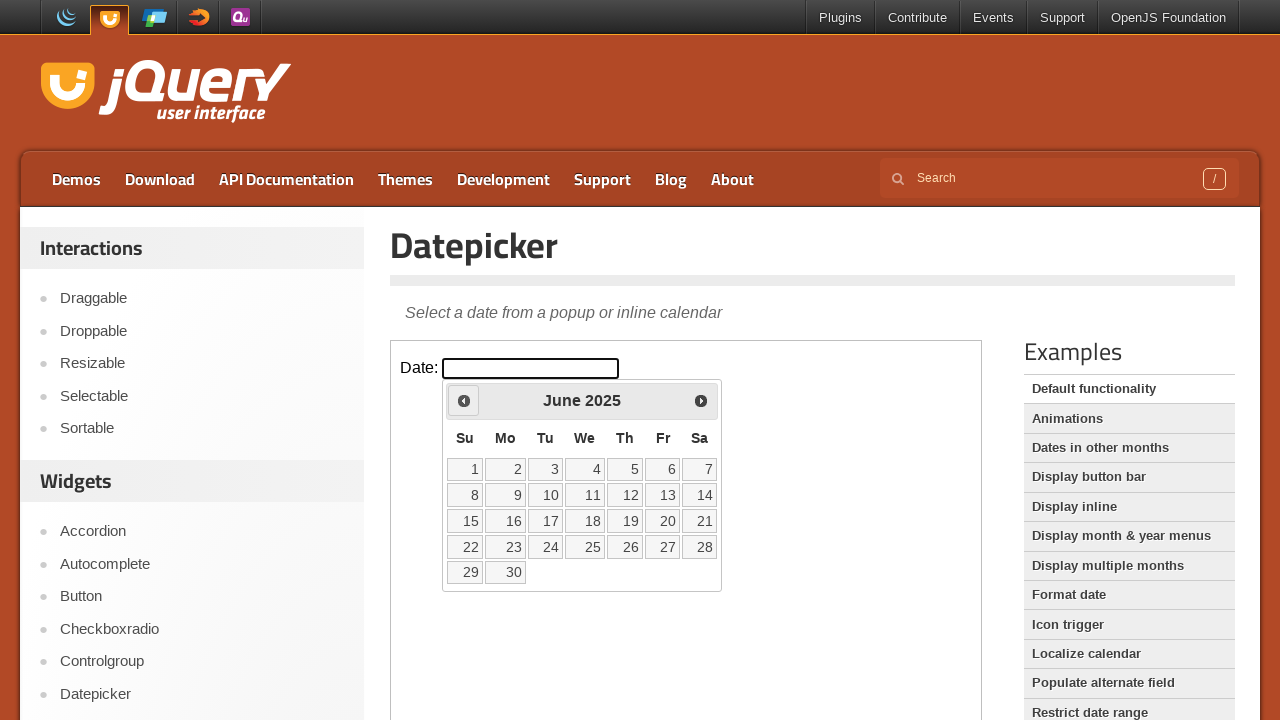

Waited for calendar to update
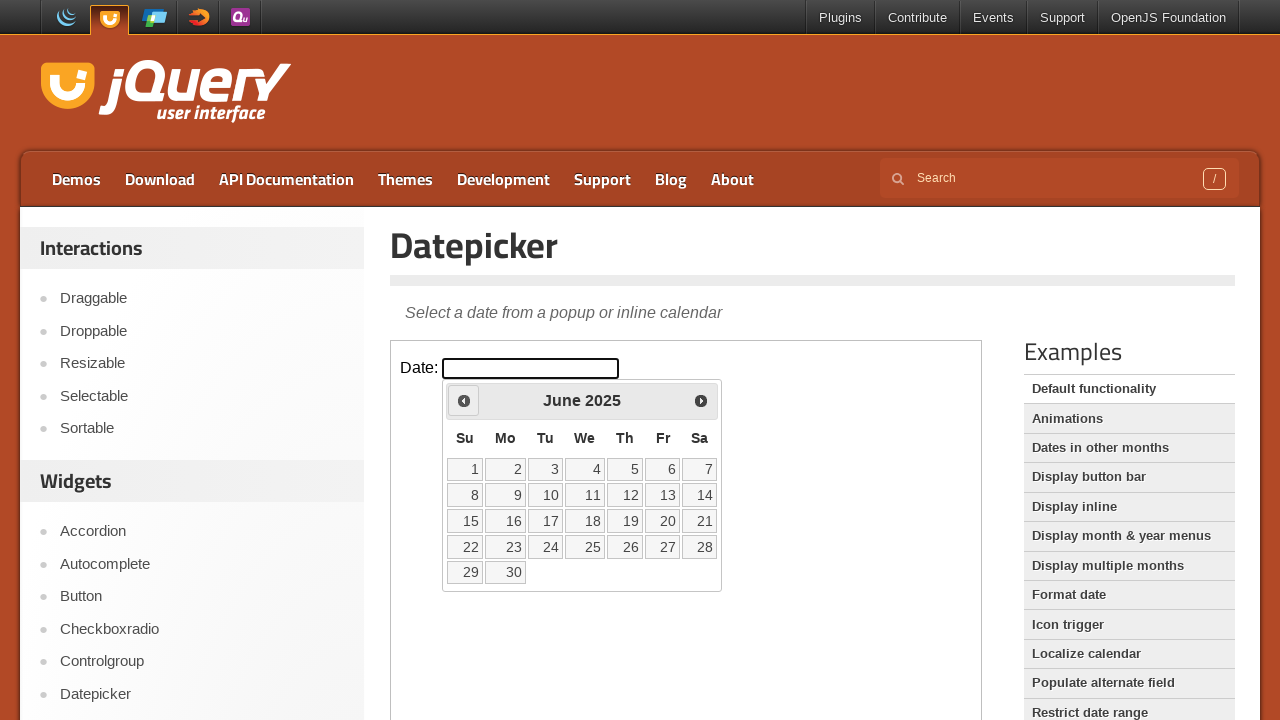

Clicked previous arrow to navigate calendar (currently at June 2025) at (464, 400) on iframe.demo-frame >> internal:control=enter-frame >> span.ui-icon-circle-triangl
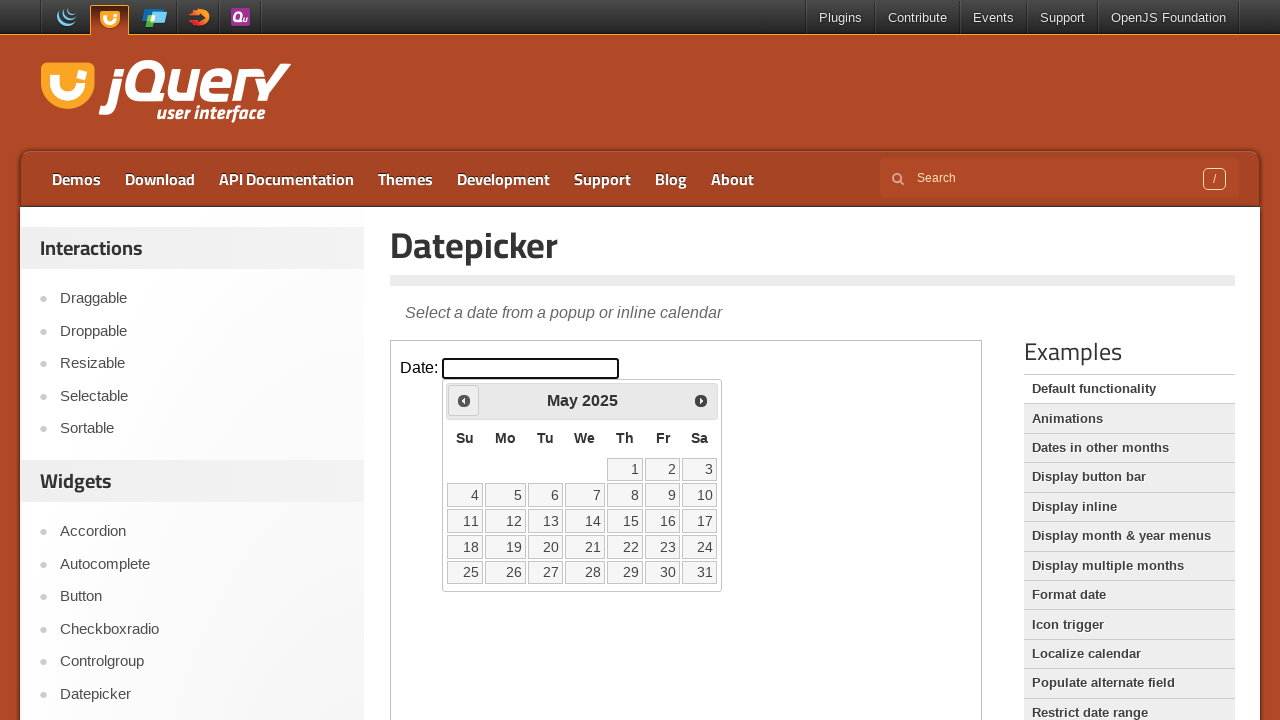

Waited for calendar to update
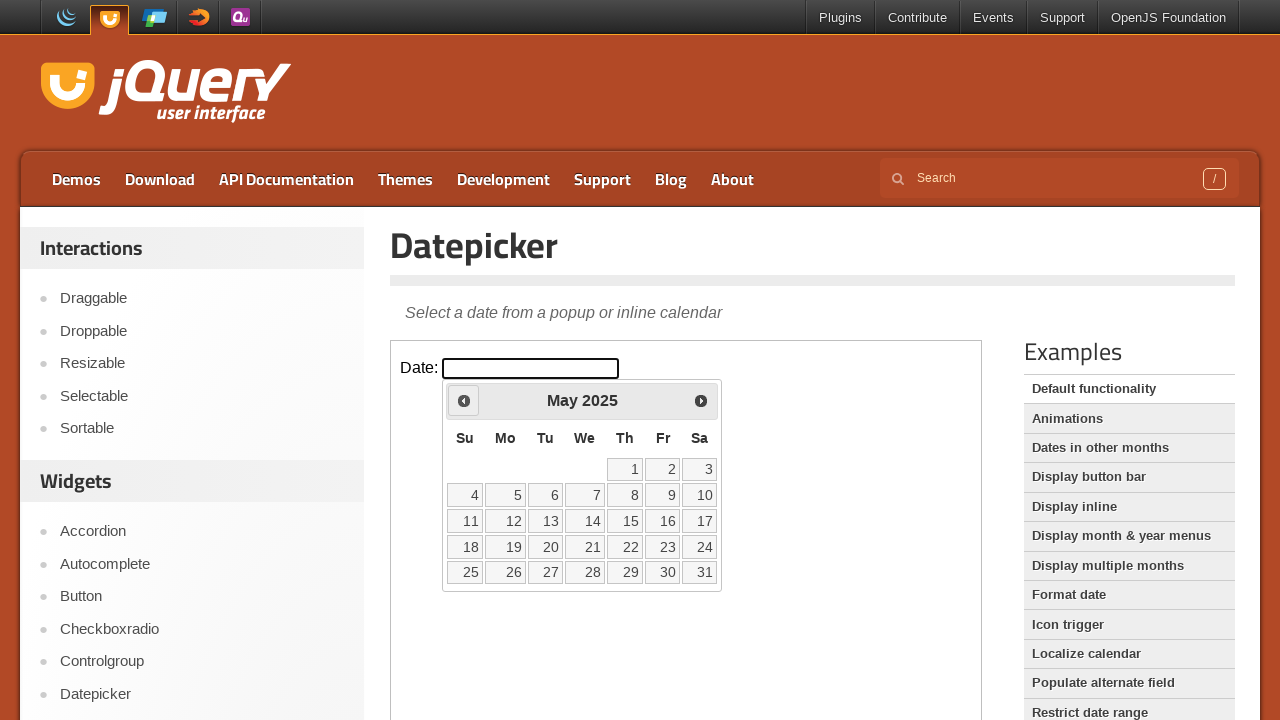

Clicked previous arrow to navigate calendar (currently at May 2025) at (464, 400) on iframe.demo-frame >> internal:control=enter-frame >> span.ui-icon-circle-triangl
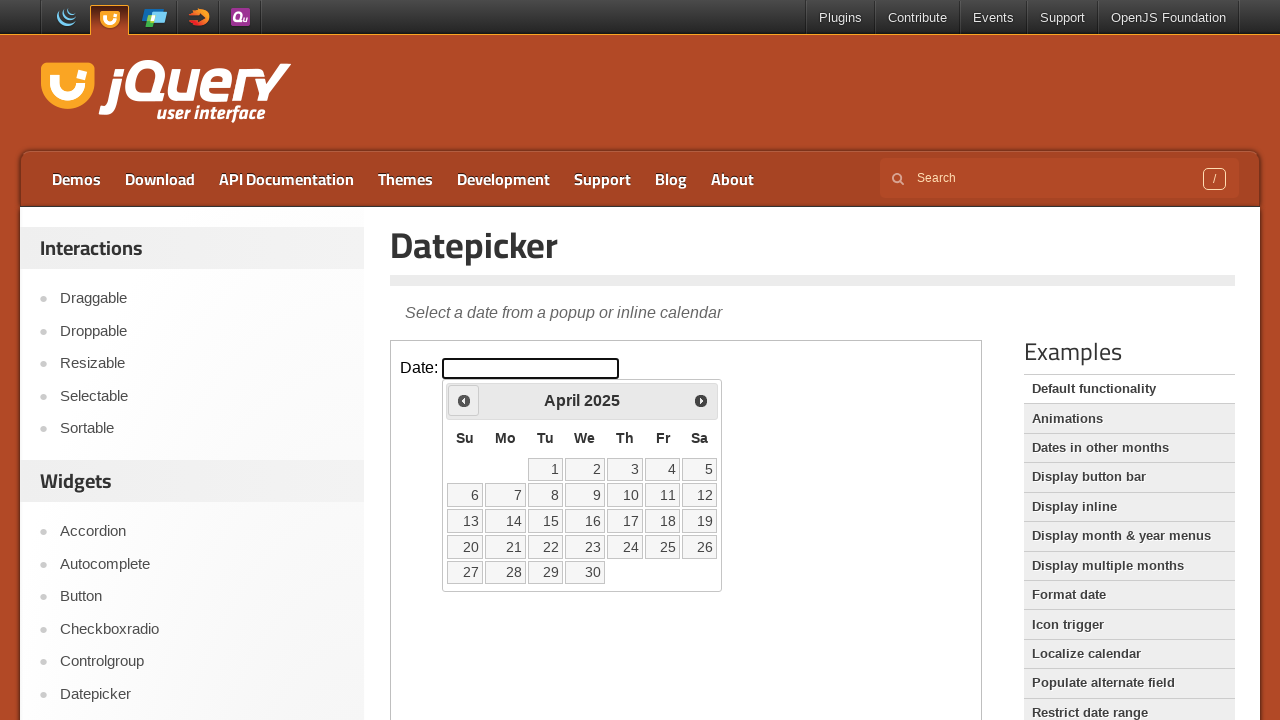

Waited for calendar to update
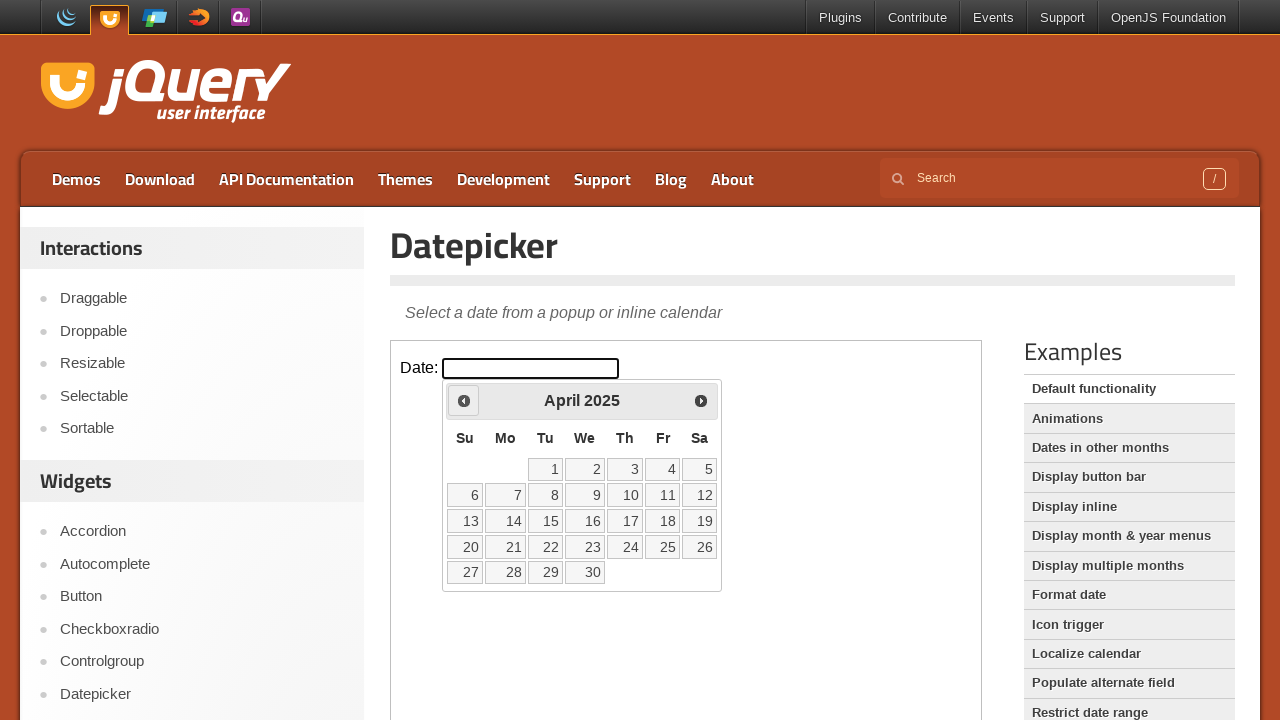

Clicked previous arrow to navigate calendar (currently at April 2025) at (464, 400) on iframe.demo-frame >> internal:control=enter-frame >> span.ui-icon-circle-triangl
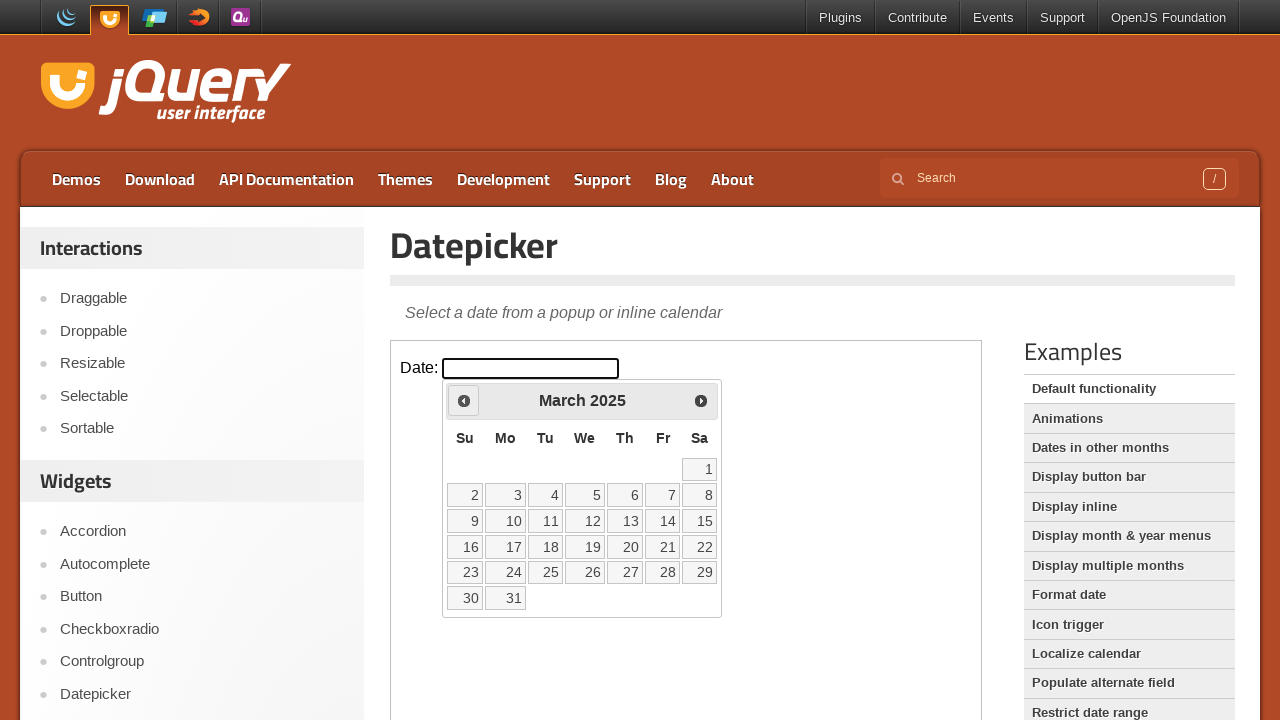

Waited for calendar to update
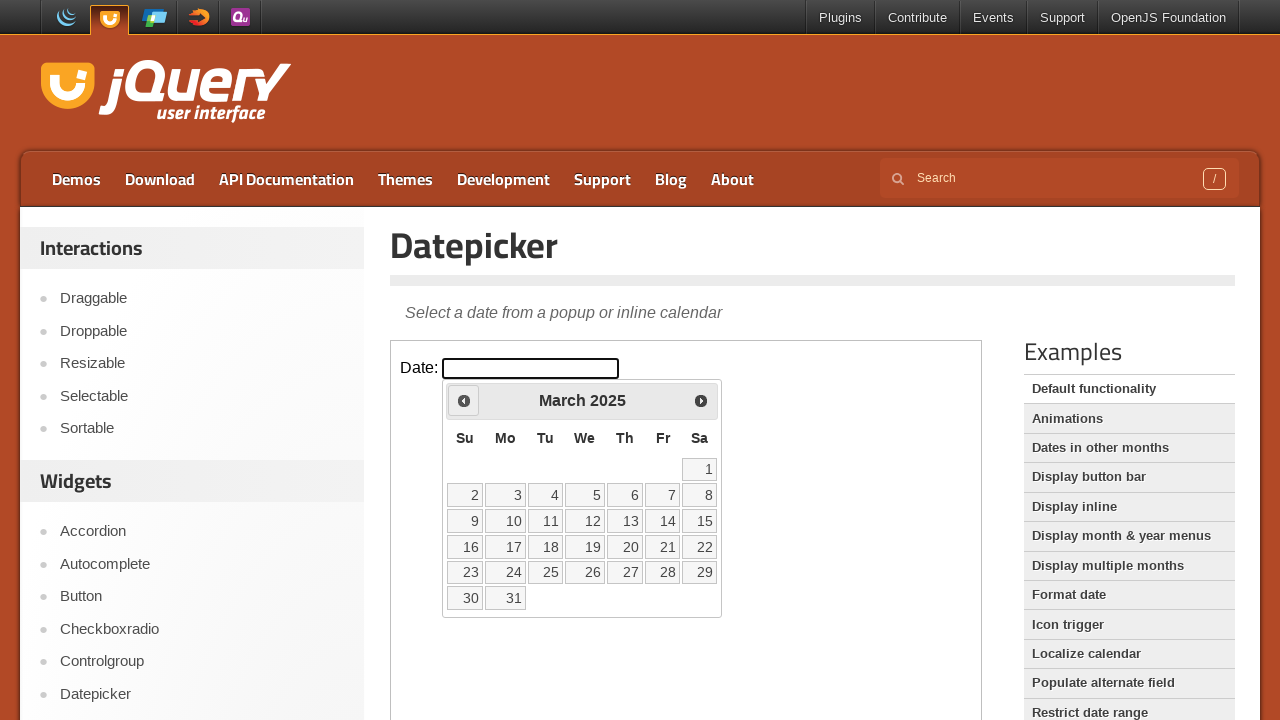

Clicked previous arrow to navigate calendar (currently at March 2025) at (464, 400) on iframe.demo-frame >> internal:control=enter-frame >> span.ui-icon-circle-triangl
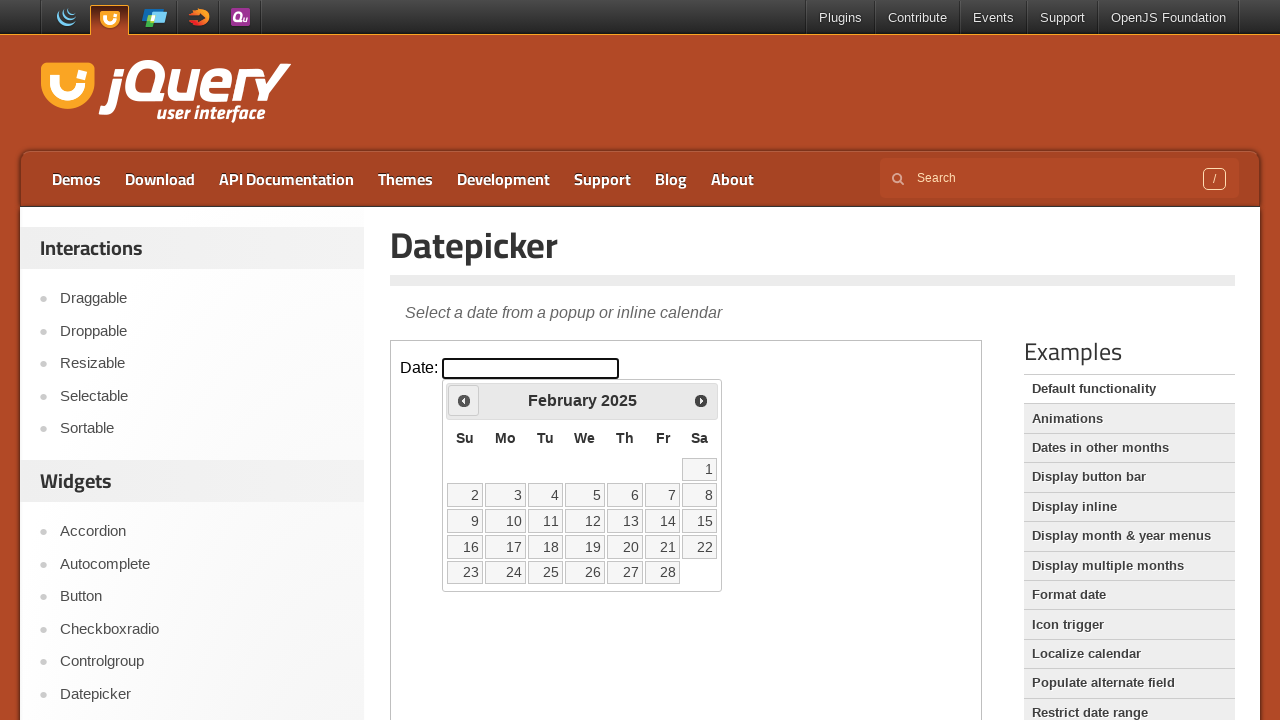

Waited for calendar to update
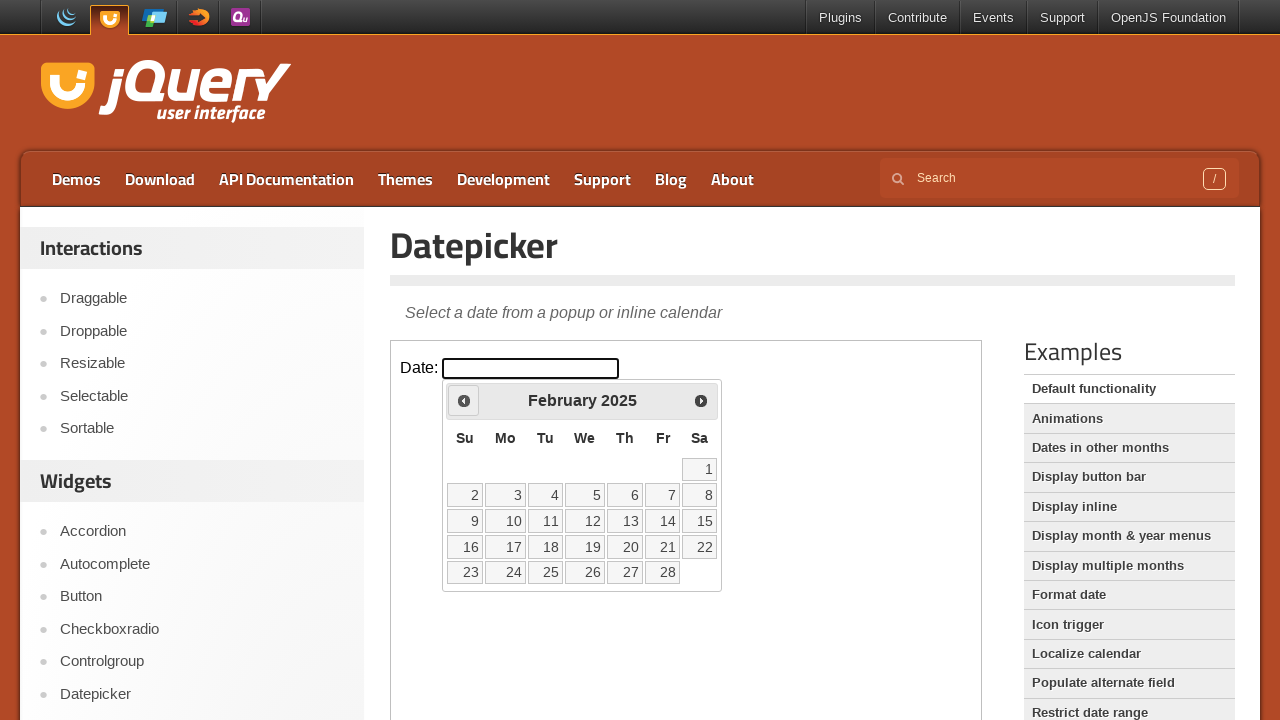

Clicked previous arrow to navigate calendar (currently at February 2025) at (464, 400) on iframe.demo-frame >> internal:control=enter-frame >> span.ui-icon-circle-triangl
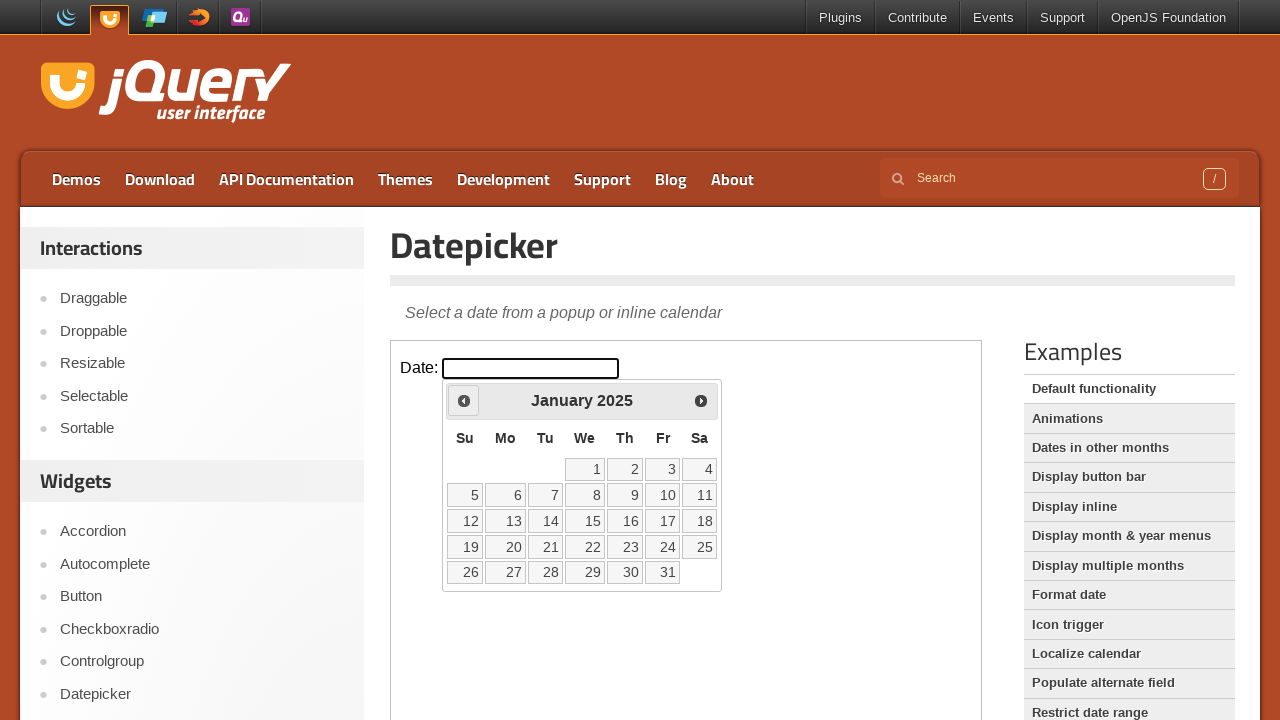

Waited for calendar to update
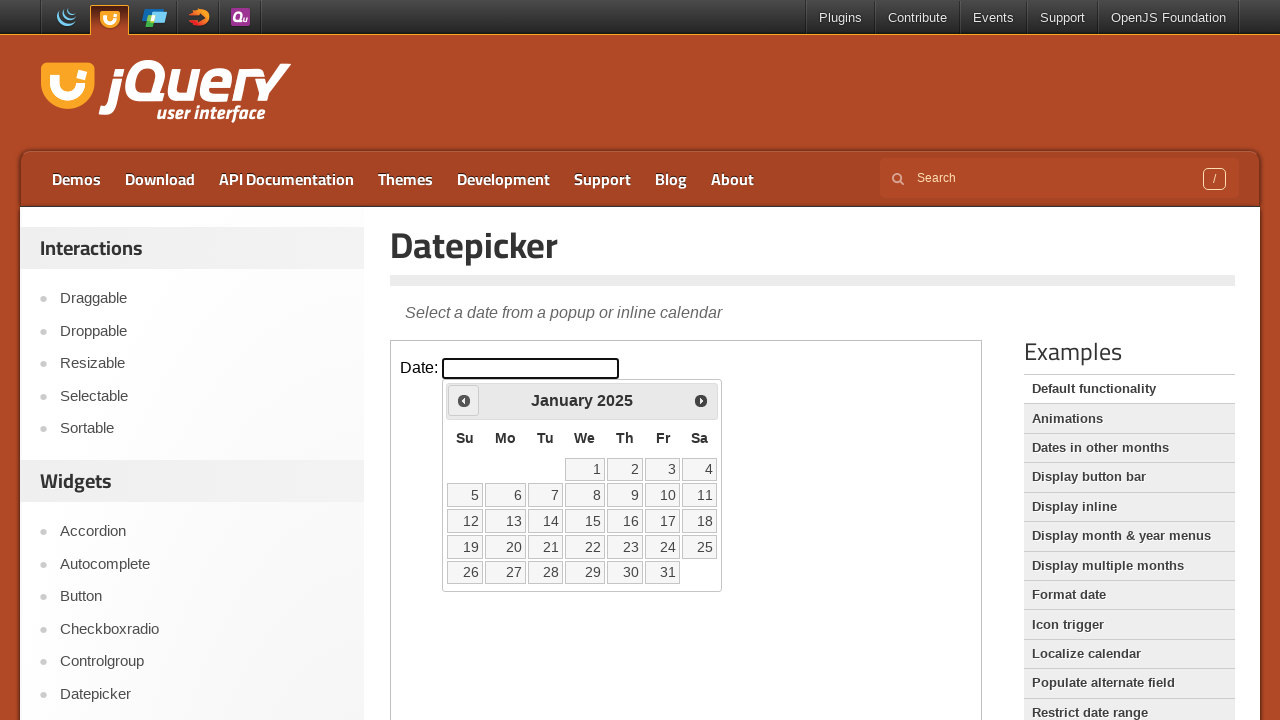

Clicked previous arrow to navigate calendar (currently at January 2025) at (464, 400) on iframe.demo-frame >> internal:control=enter-frame >> span.ui-icon-circle-triangl
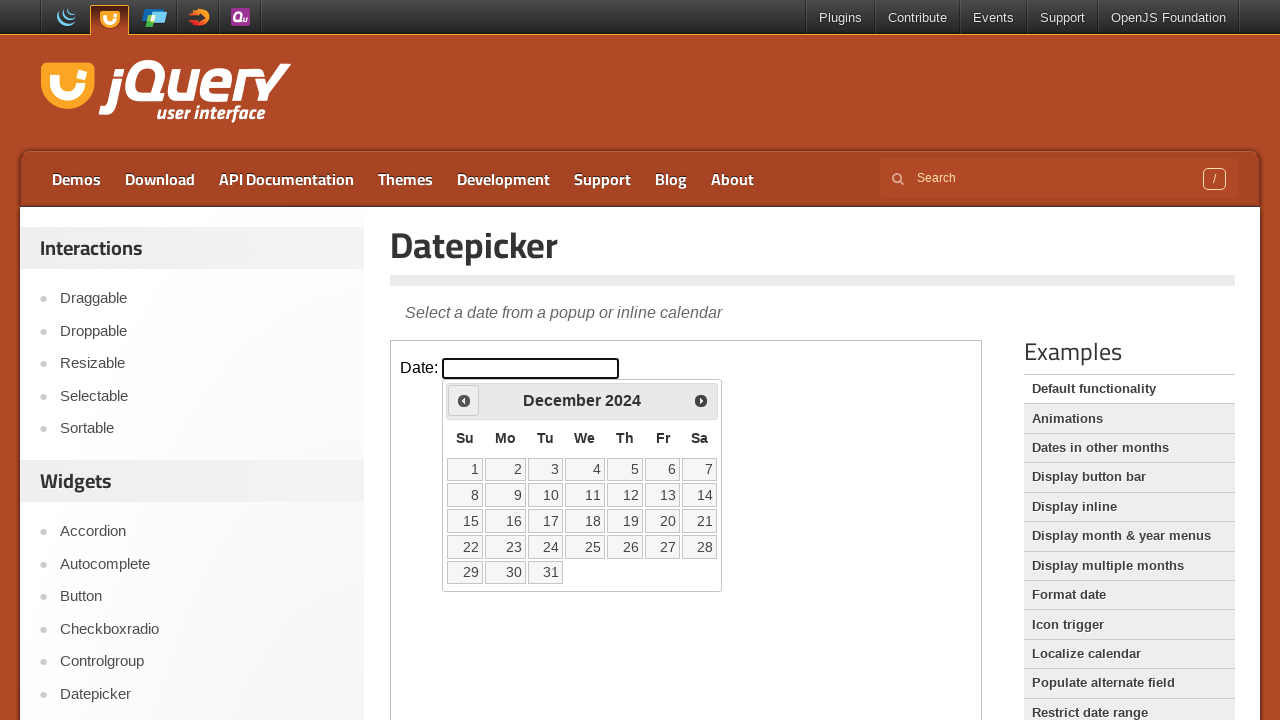

Waited for calendar to update
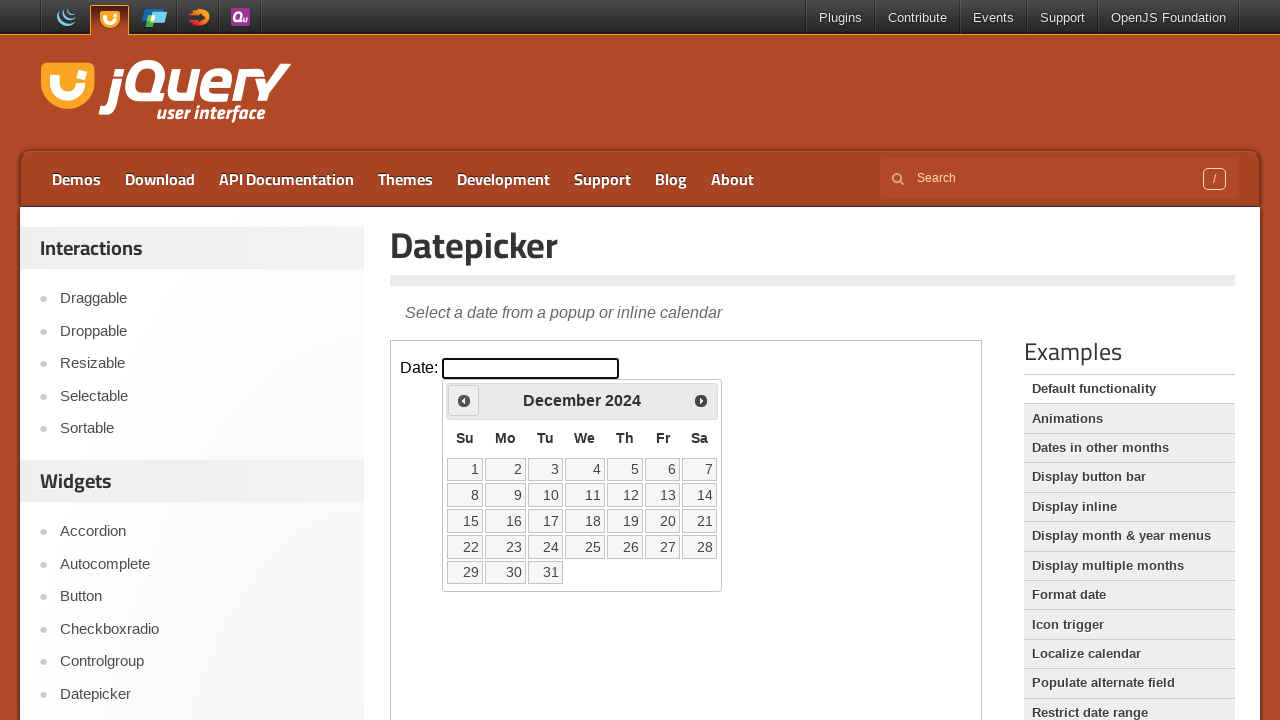

Clicked previous arrow to navigate calendar (currently at December 2024) at (464, 400) on iframe.demo-frame >> internal:control=enter-frame >> span.ui-icon-circle-triangl
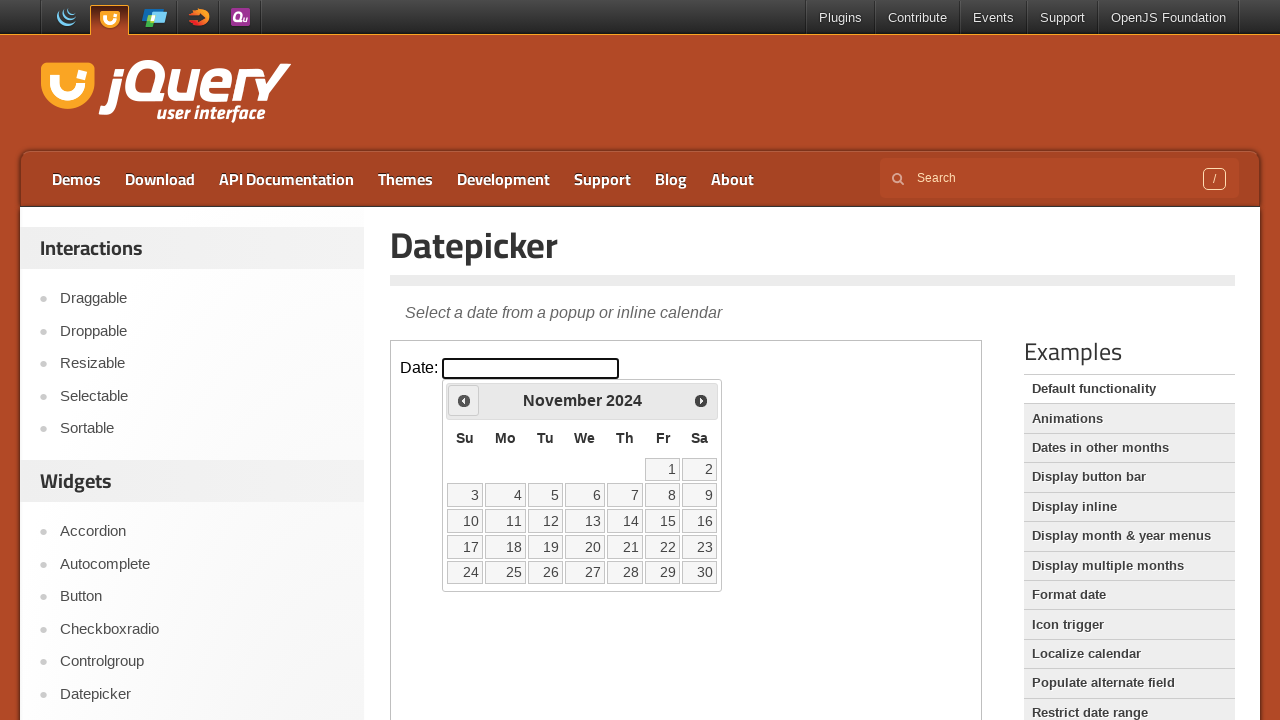

Waited for calendar to update
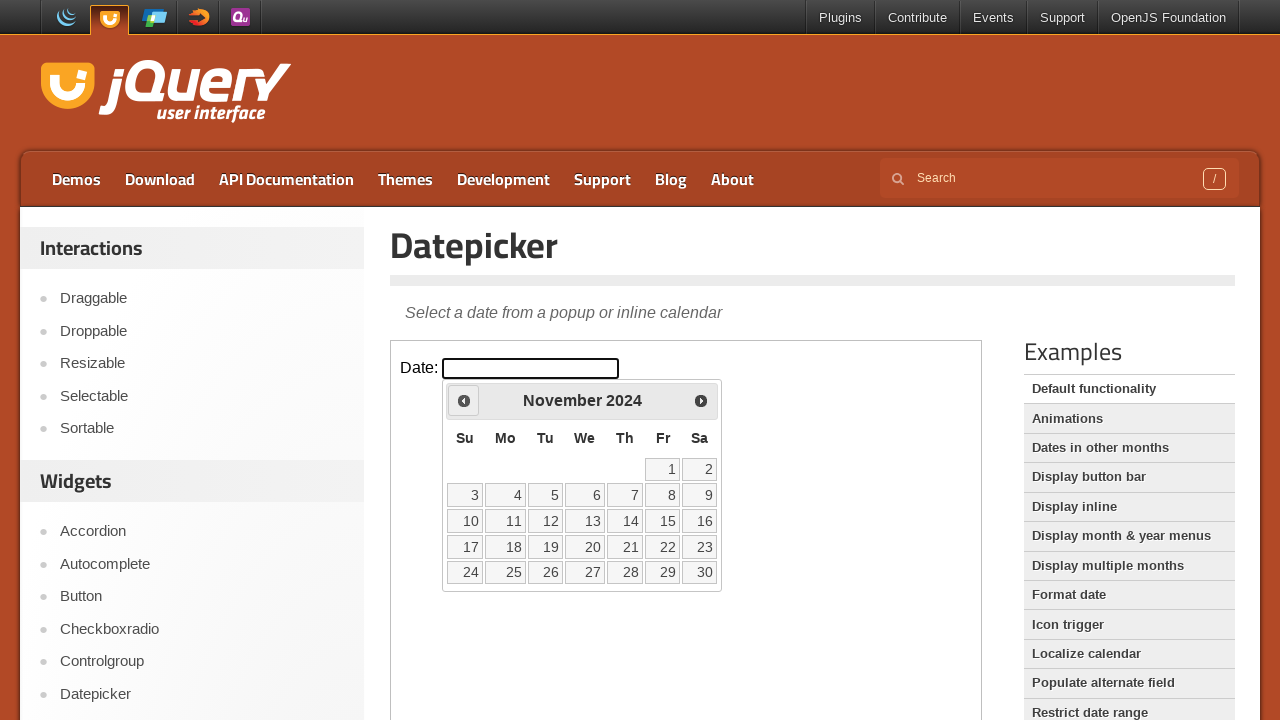

Clicked previous arrow to navigate calendar (currently at November 2024) at (464, 400) on iframe.demo-frame >> internal:control=enter-frame >> span.ui-icon-circle-triangl
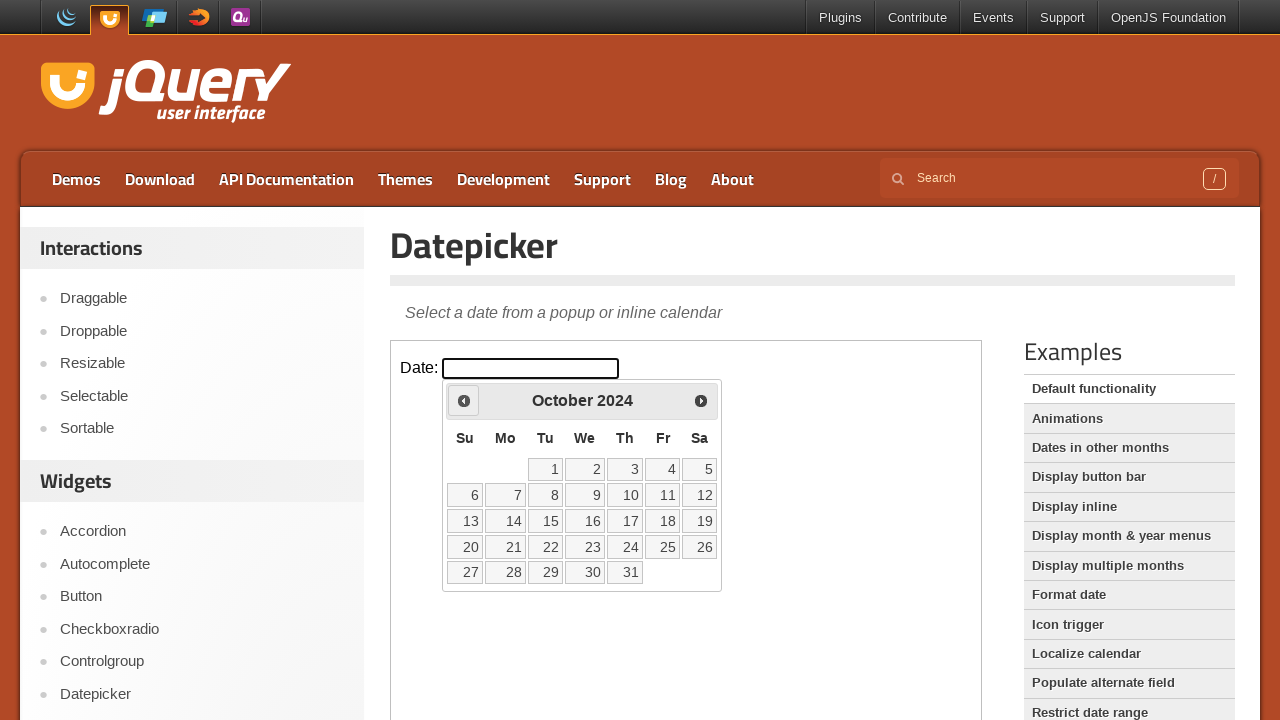

Waited for calendar to update
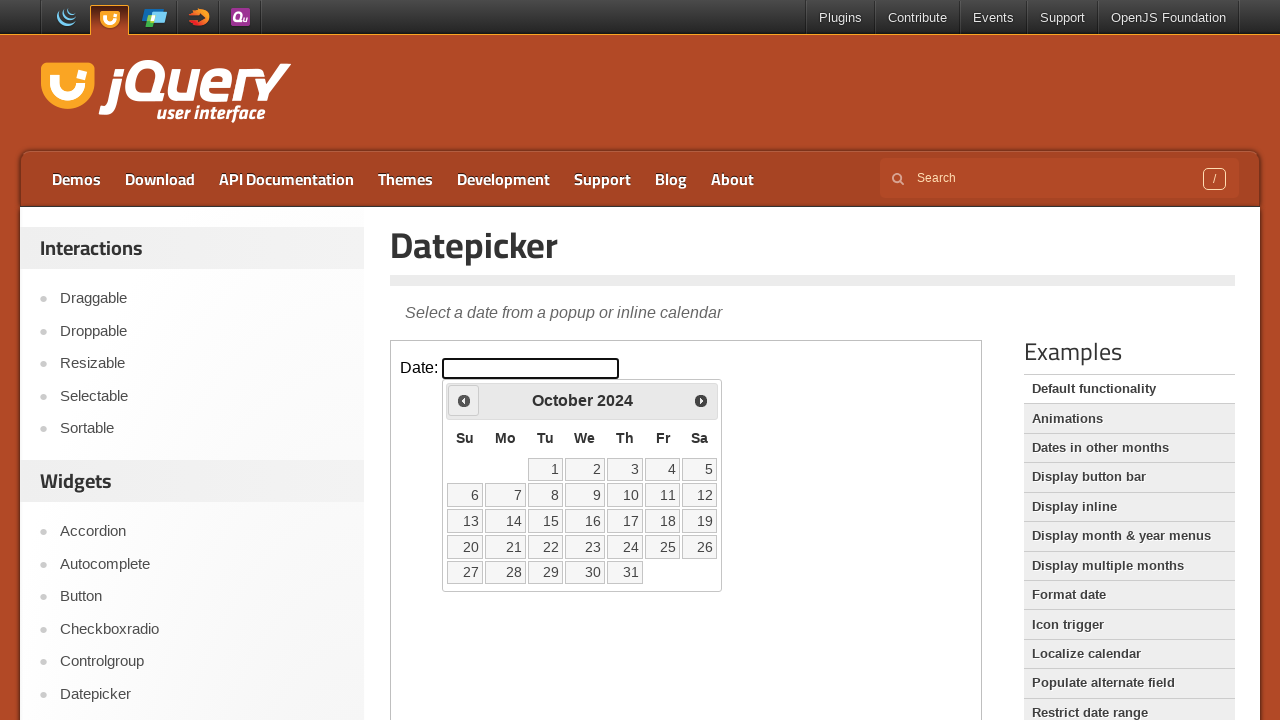

Clicked previous arrow to navigate calendar (currently at October 2024) at (464, 400) on iframe.demo-frame >> internal:control=enter-frame >> span.ui-icon-circle-triangl
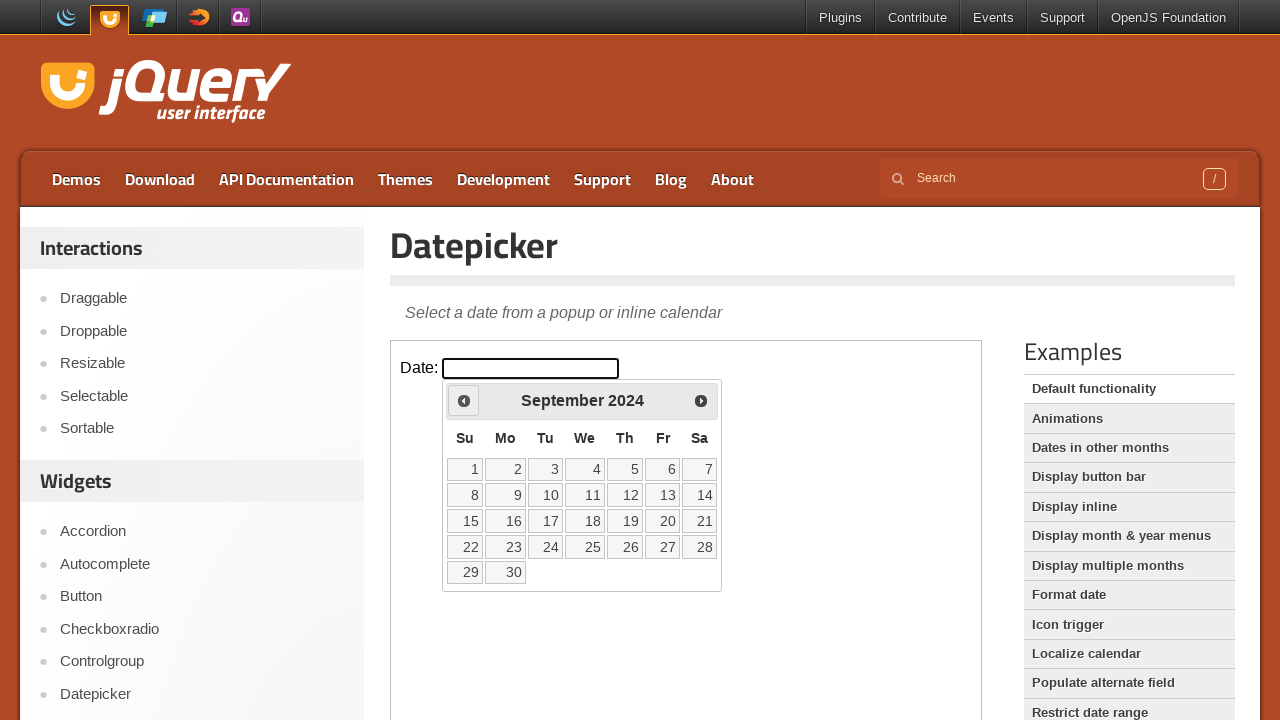

Waited for calendar to update
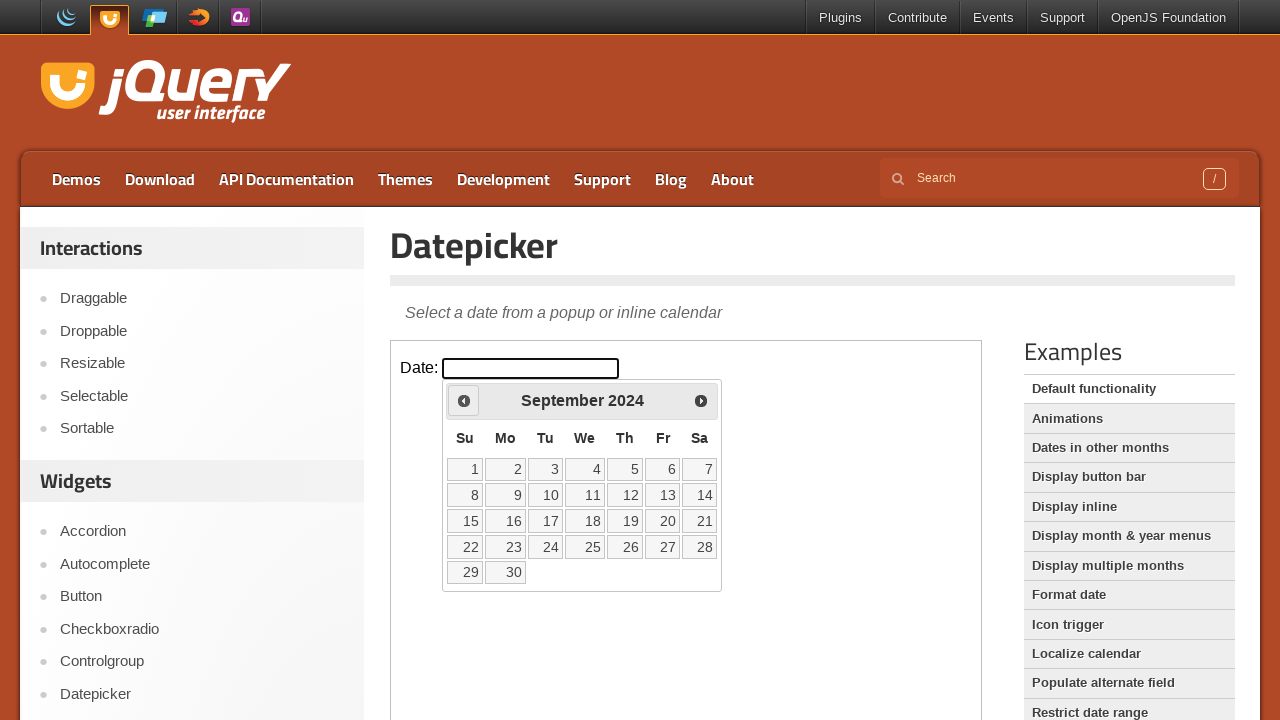

Clicked previous arrow to navigate calendar (currently at September 2024) at (464, 400) on iframe.demo-frame >> internal:control=enter-frame >> span.ui-icon-circle-triangl
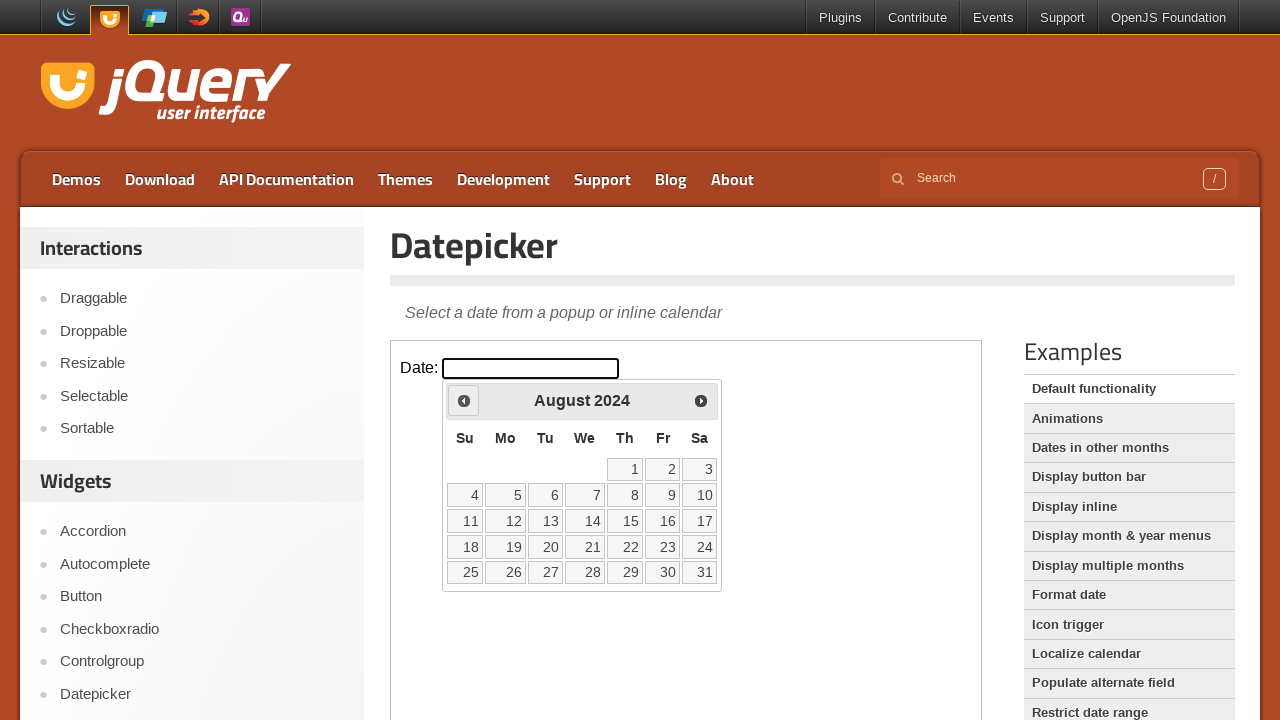

Waited for calendar to update
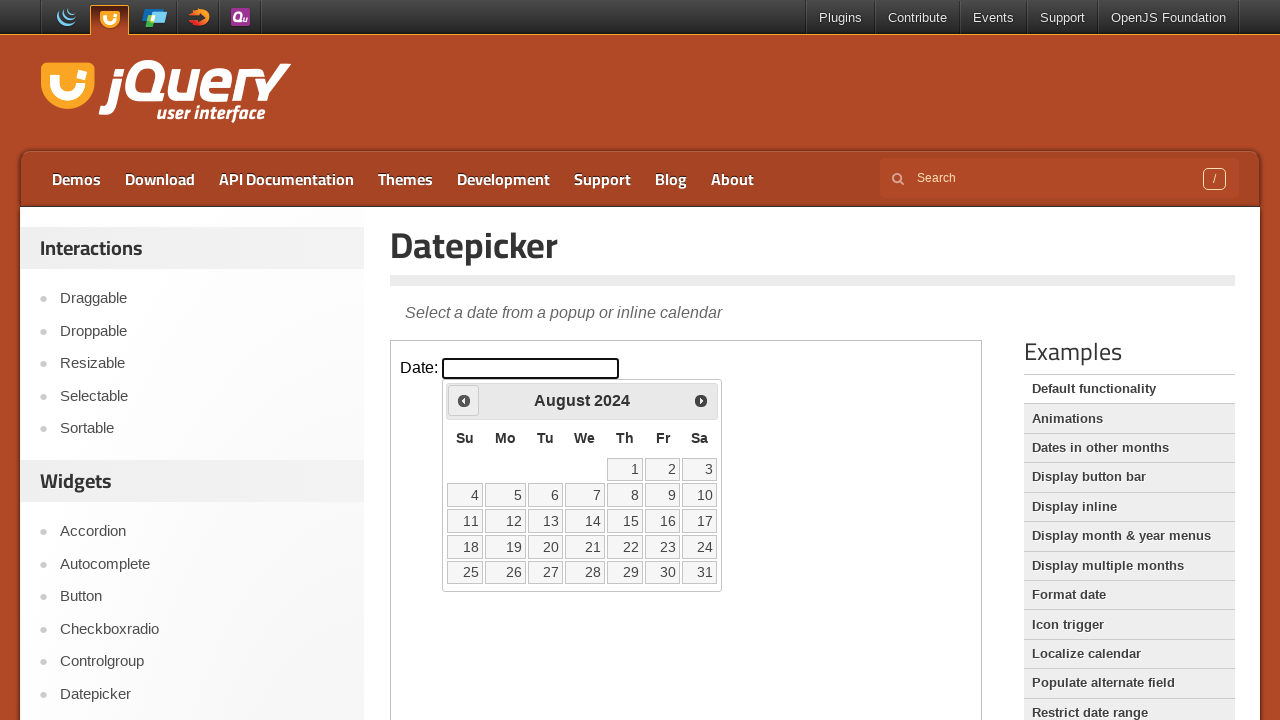

Clicked previous arrow to navigate calendar (currently at August 2024) at (464, 400) on iframe.demo-frame >> internal:control=enter-frame >> span.ui-icon-circle-triangl
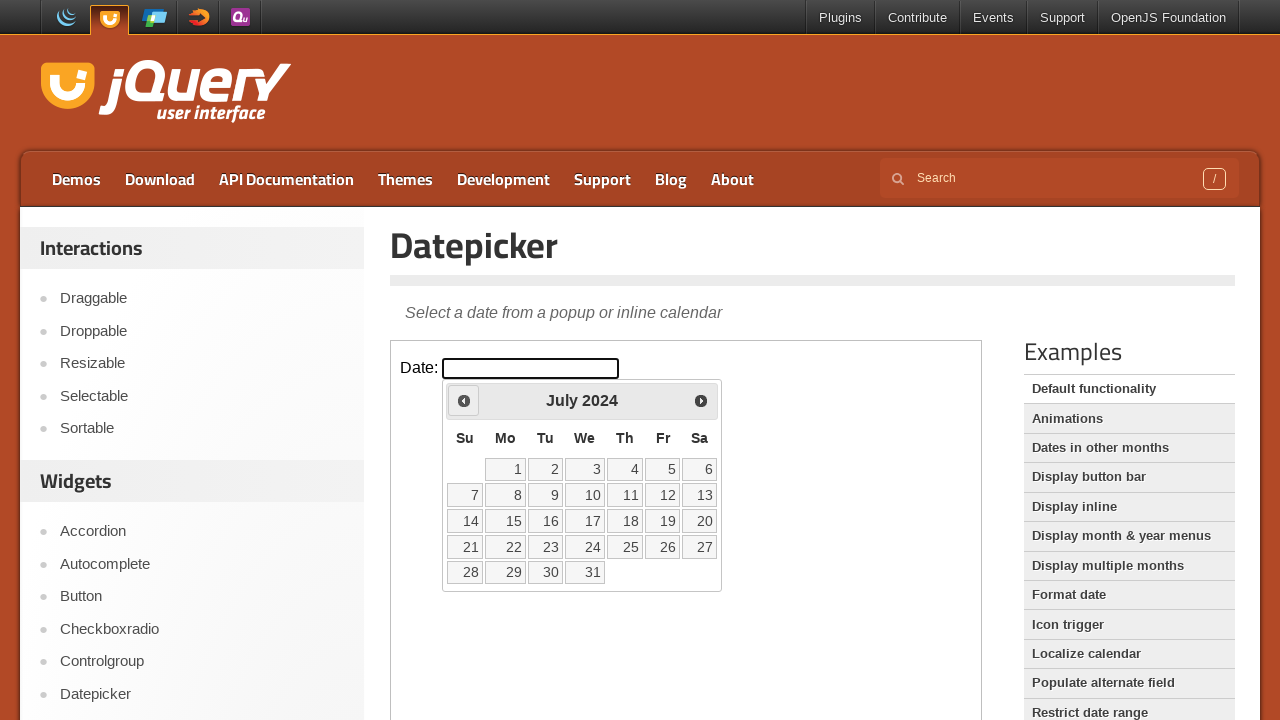

Waited for calendar to update
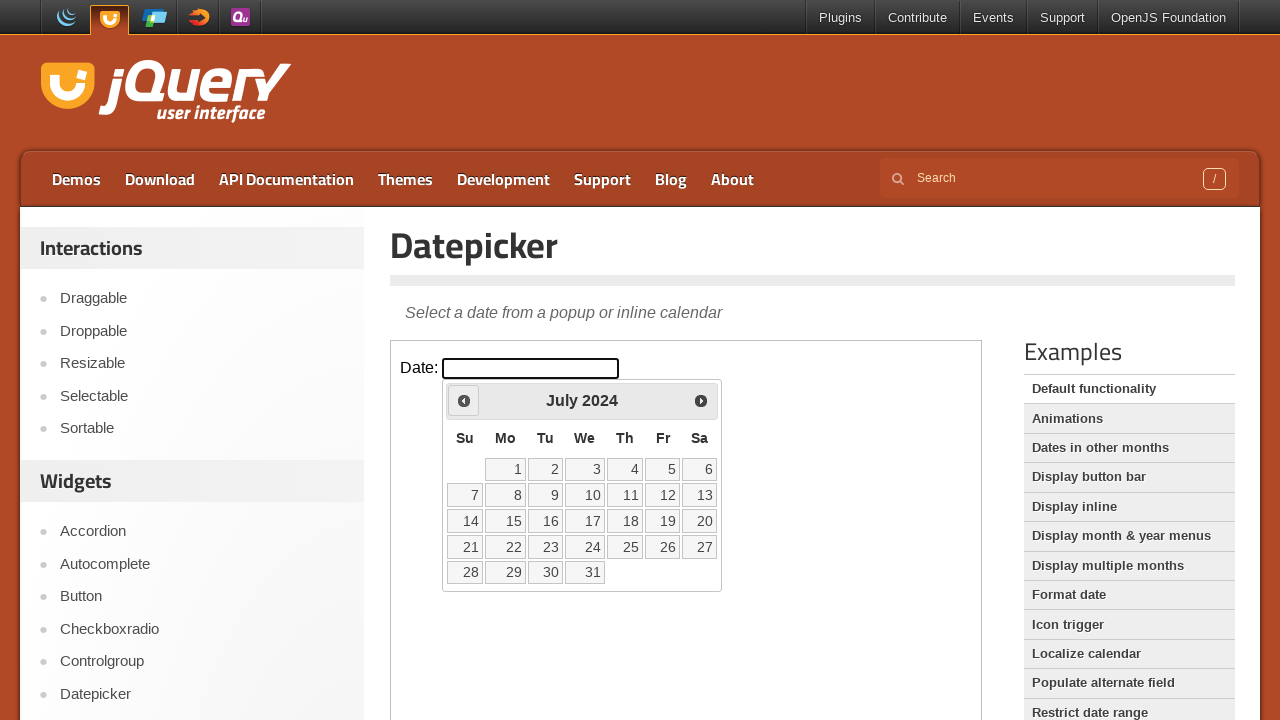

Clicked previous arrow to navigate calendar (currently at July 2024) at (464, 400) on iframe.demo-frame >> internal:control=enter-frame >> span.ui-icon-circle-triangl
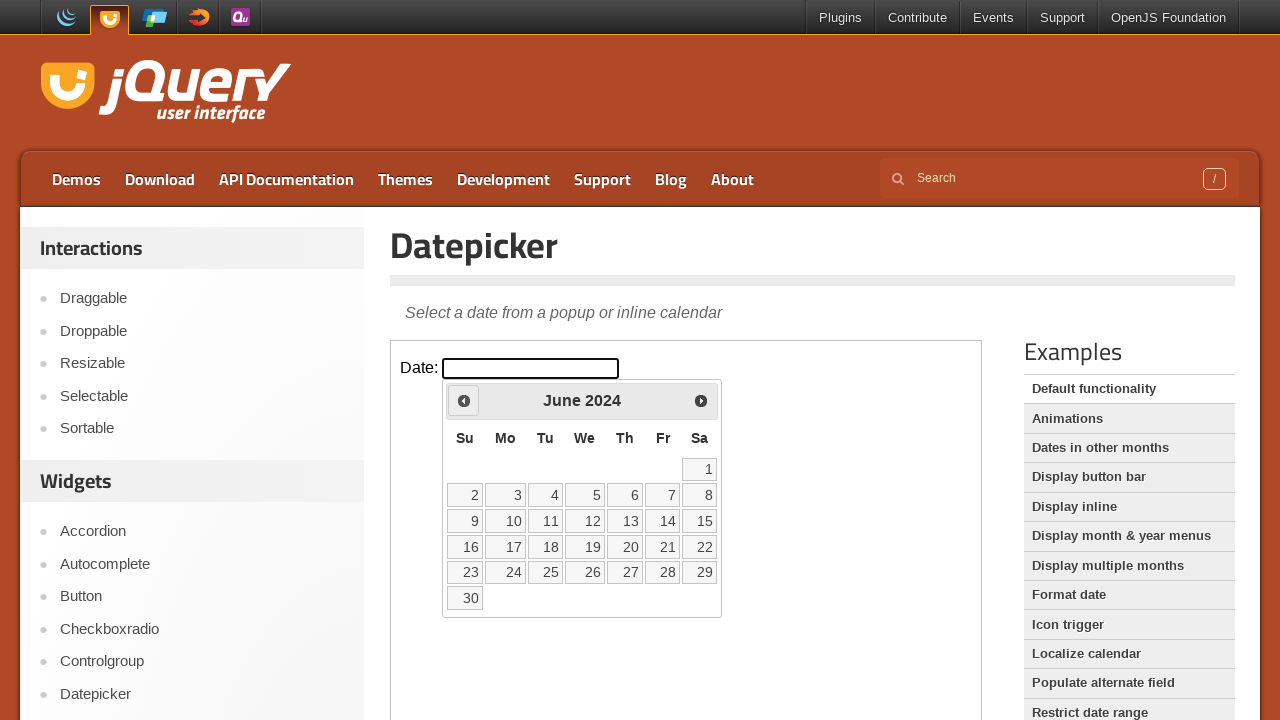

Waited for calendar to update
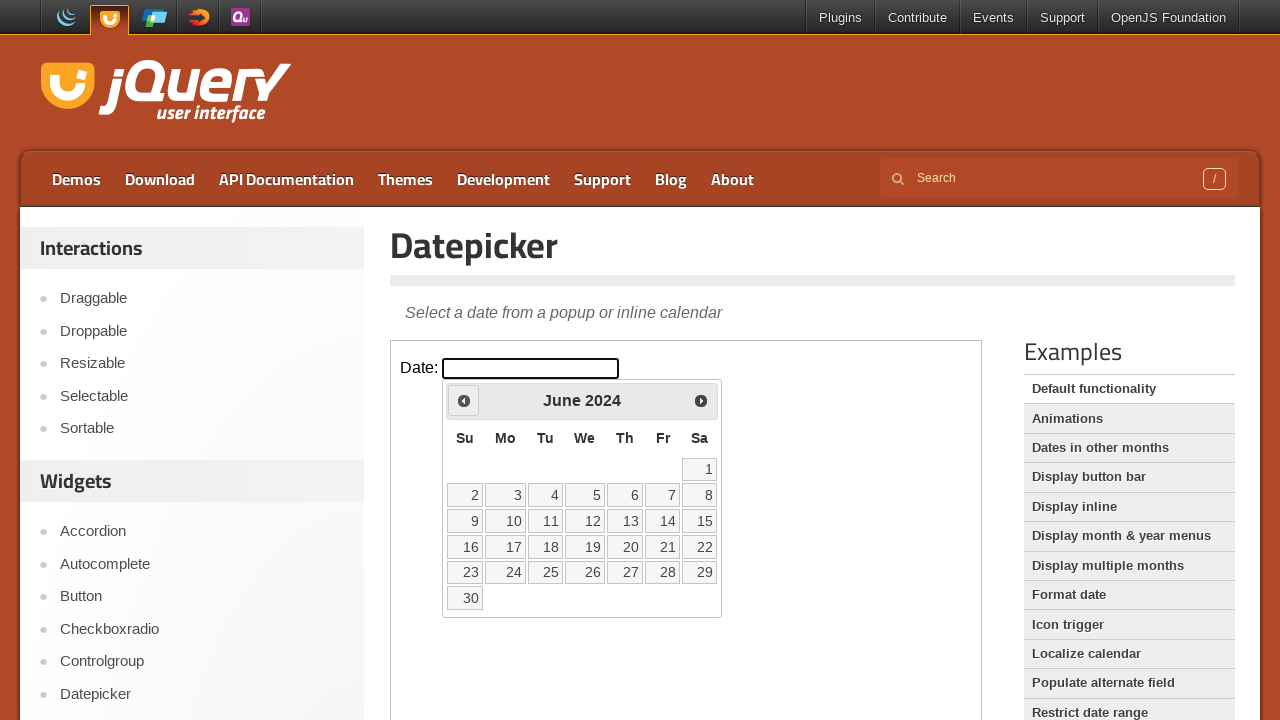

Clicked previous arrow to navigate calendar (currently at June 2024) at (464, 400) on iframe.demo-frame >> internal:control=enter-frame >> span.ui-icon-circle-triangl
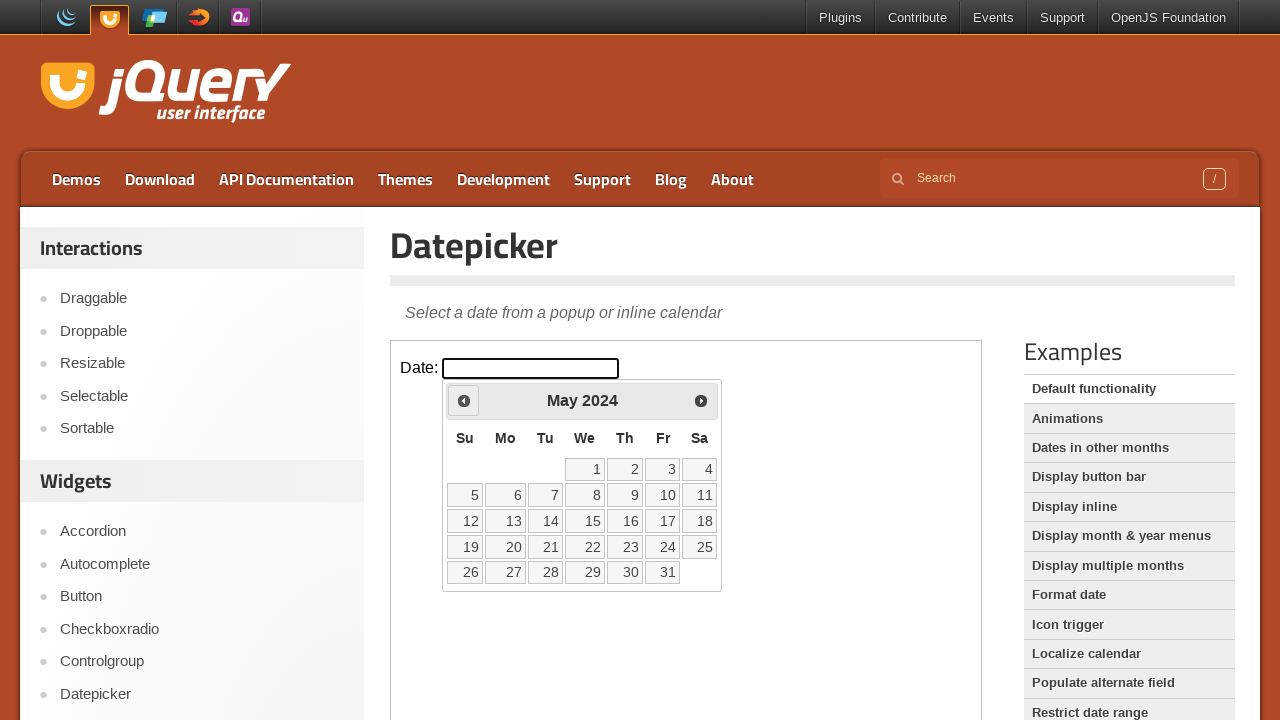

Waited for calendar to update
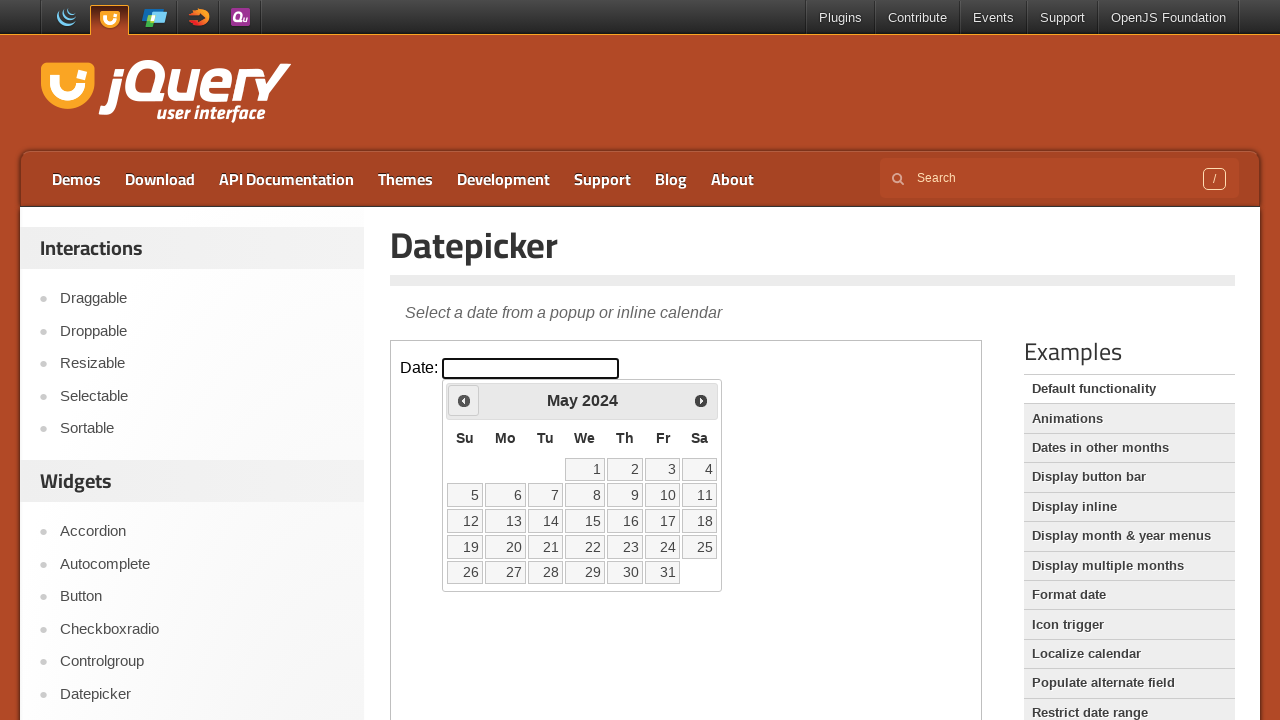

Clicked previous arrow to navigate calendar (currently at May 2024) at (464, 400) on iframe.demo-frame >> internal:control=enter-frame >> span.ui-icon-circle-triangl
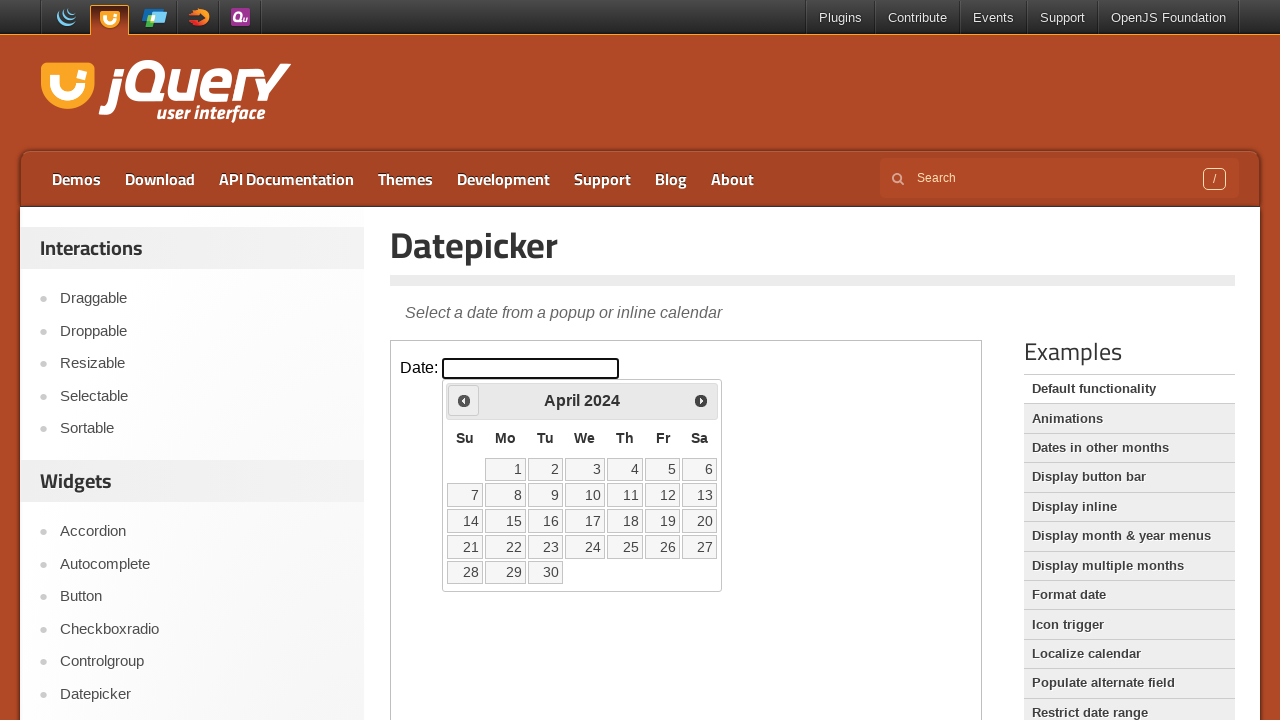

Waited for calendar to update
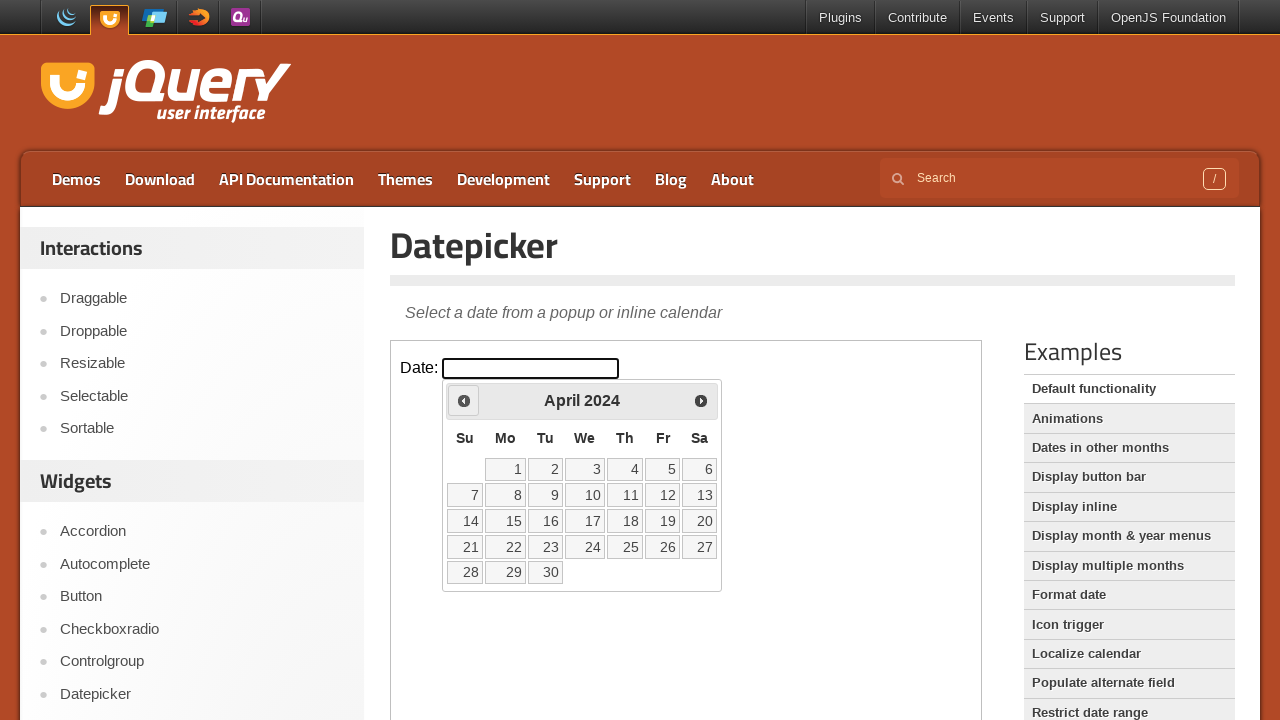

Clicked previous arrow to navigate calendar (currently at April 2024) at (464, 400) on iframe.demo-frame >> internal:control=enter-frame >> span.ui-icon-circle-triangl
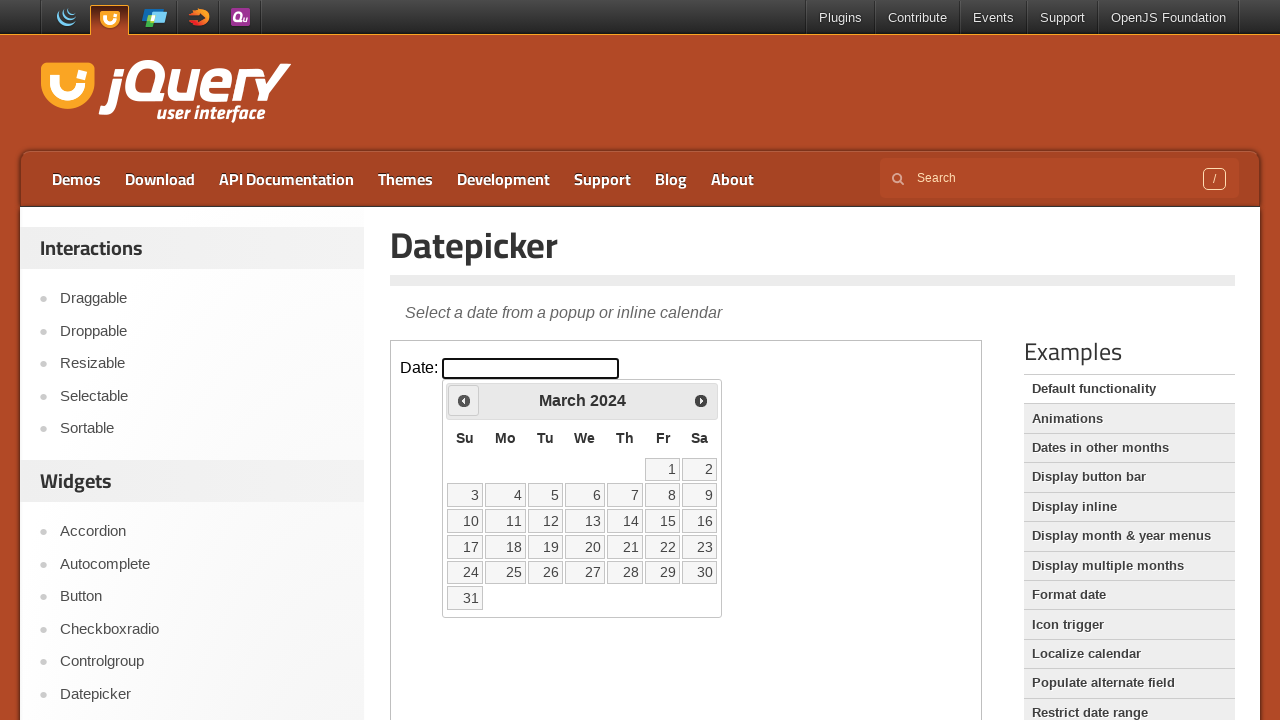

Waited for calendar to update
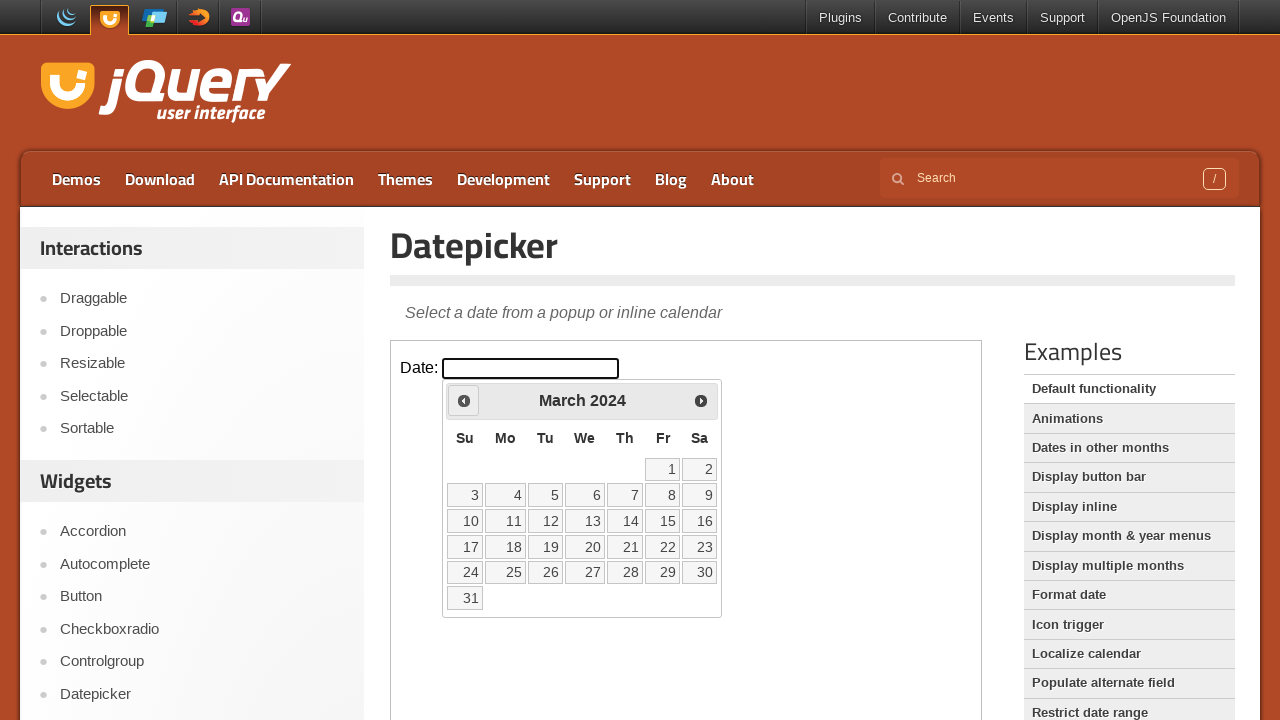

Clicked previous arrow to navigate calendar (currently at March 2024) at (464, 400) on iframe.demo-frame >> internal:control=enter-frame >> span.ui-icon-circle-triangl
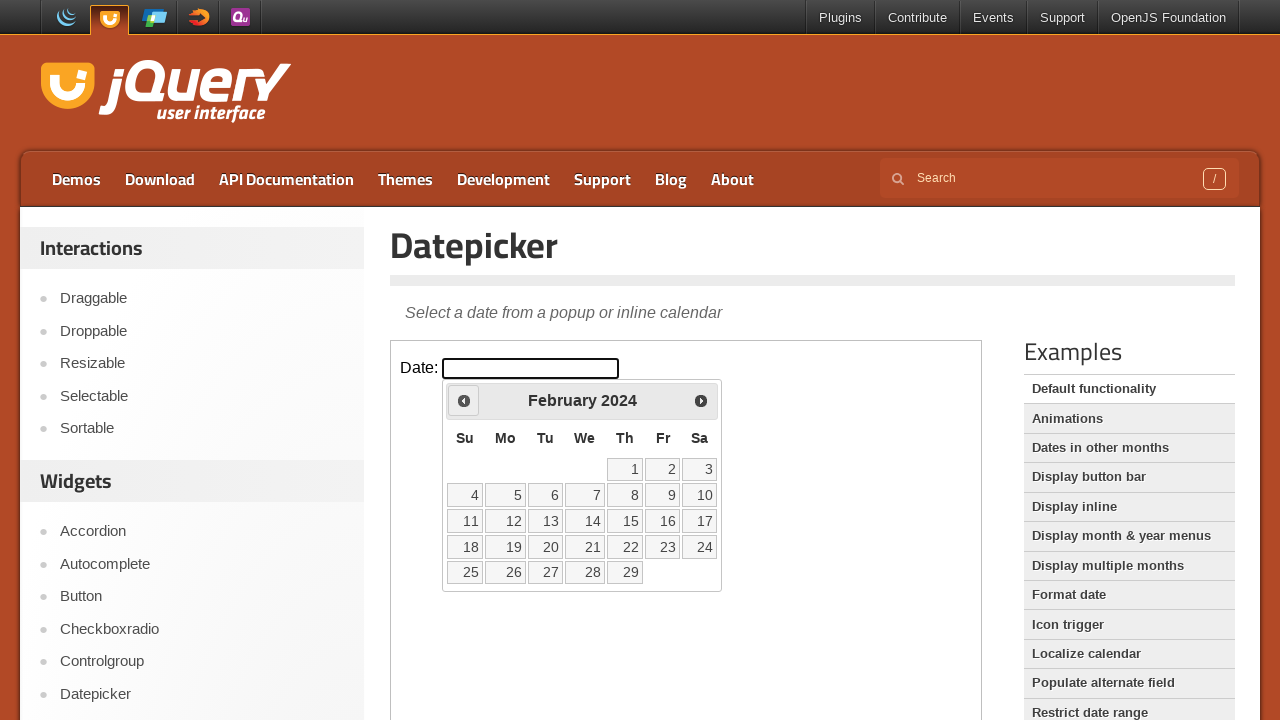

Waited for calendar to update
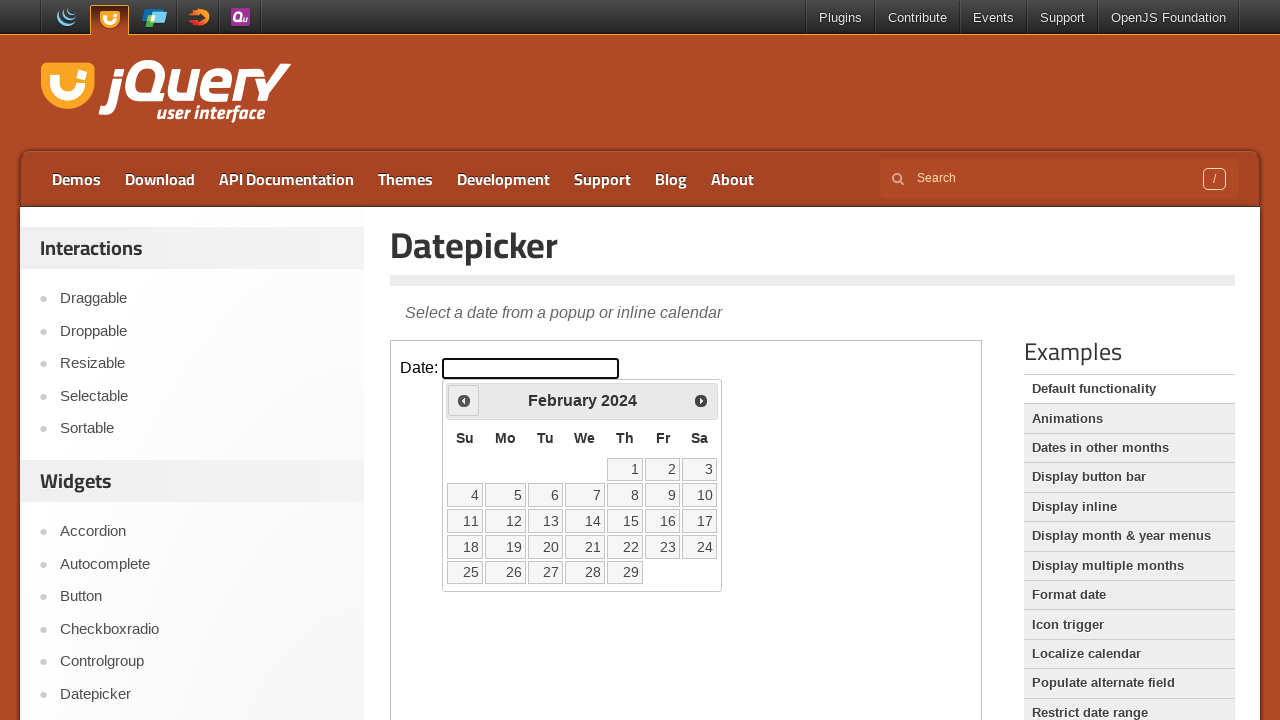

Clicked previous arrow to navigate calendar (currently at February 2024) at (464, 400) on iframe.demo-frame >> internal:control=enter-frame >> span.ui-icon-circle-triangl
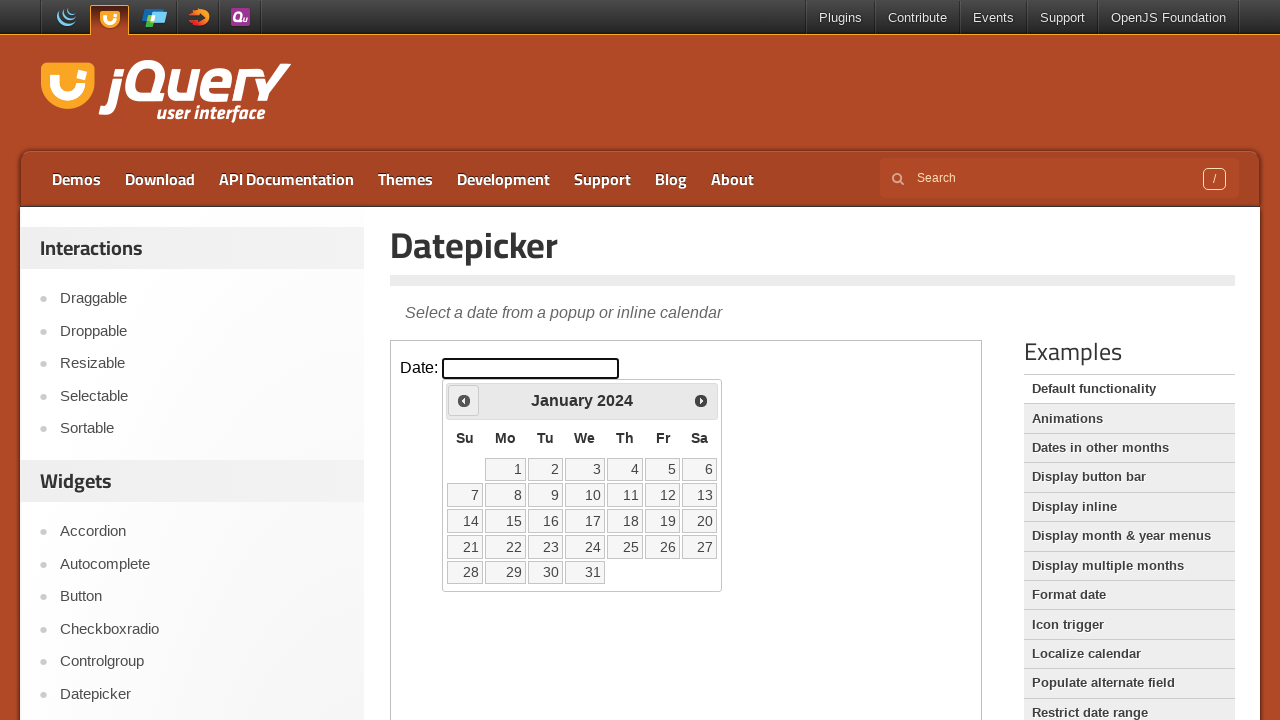

Waited for calendar to update
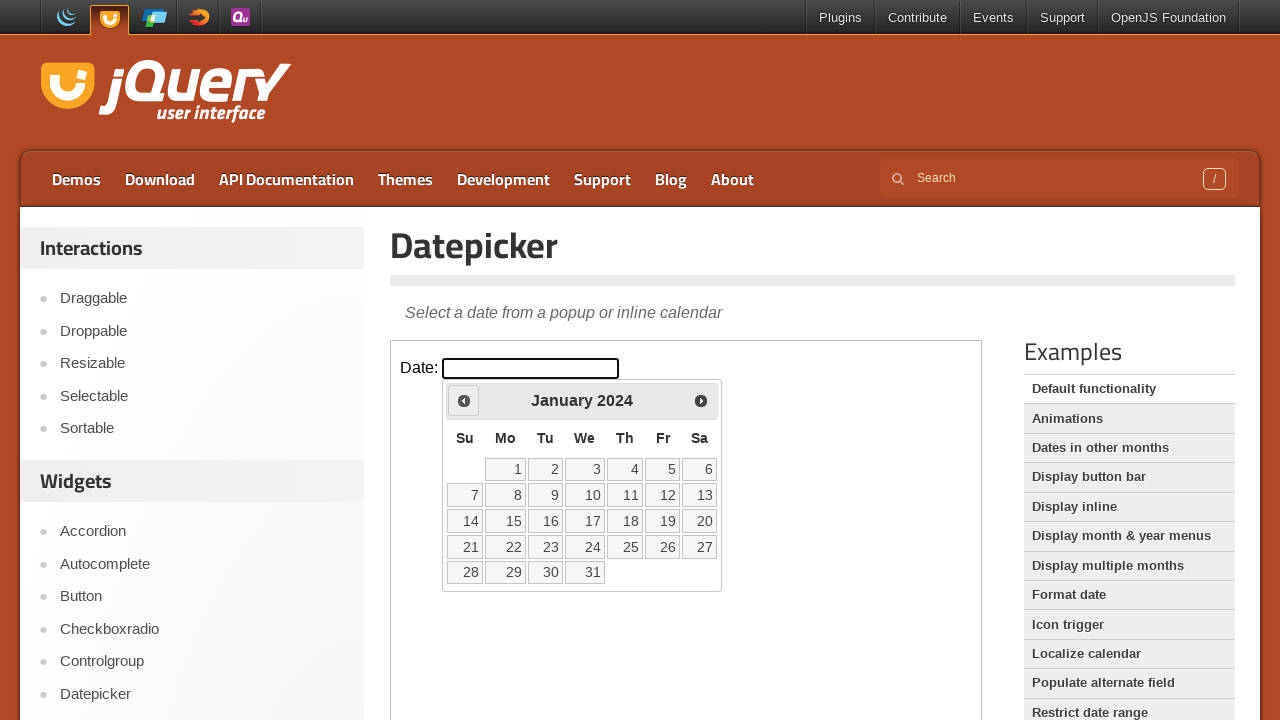

Reached target month/year: January 2024
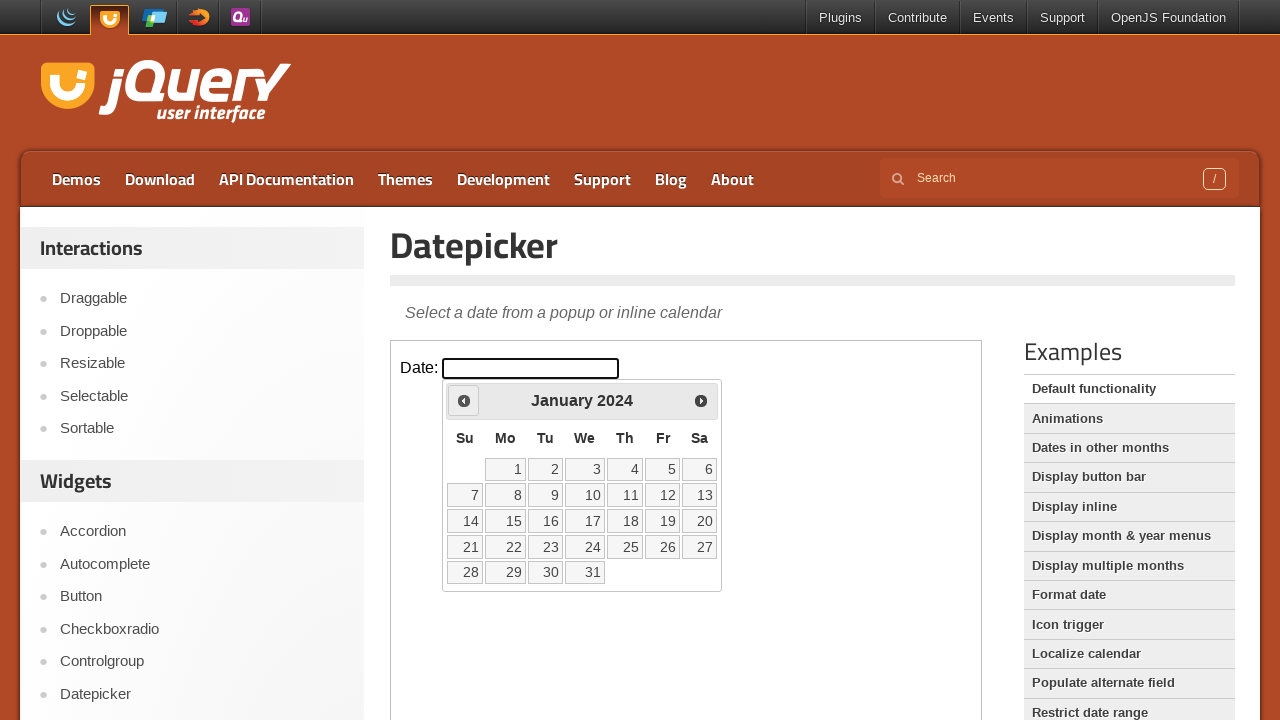

Located 31 available dates in calendar
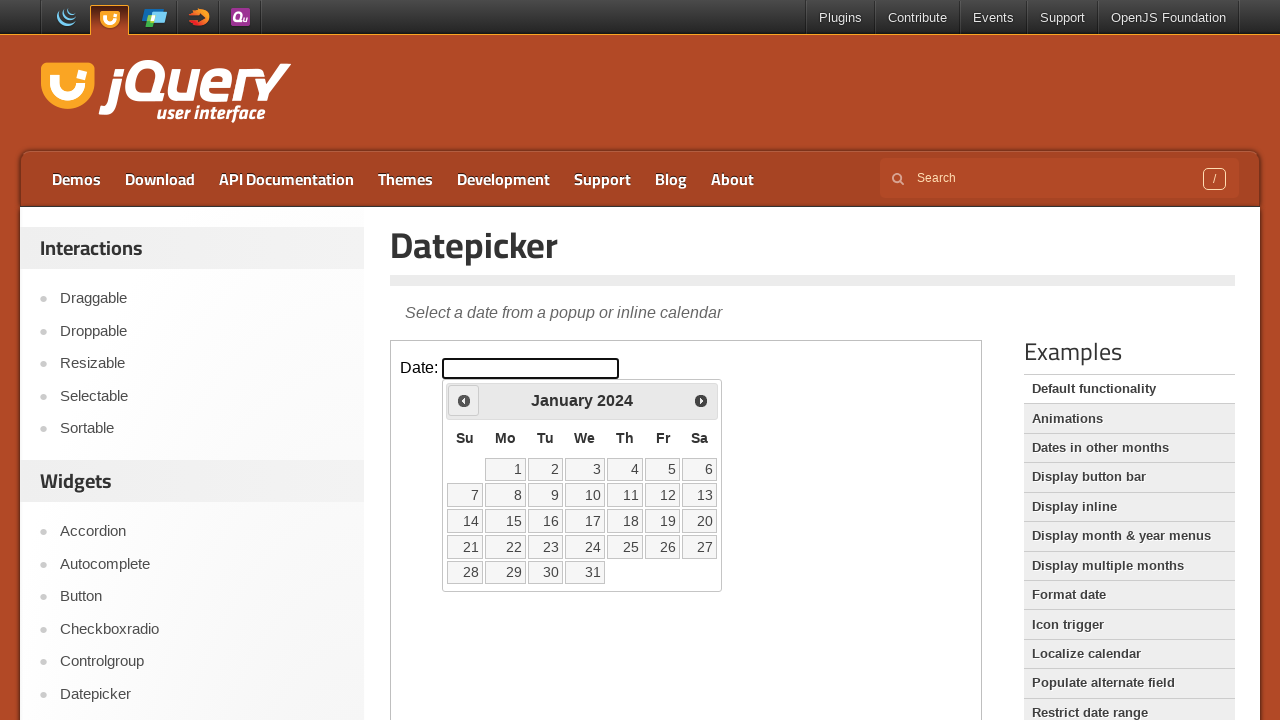

Clicked date 30 in the calendar at (545, 572) on iframe.demo-frame >> internal:control=enter-frame >> div#ui-datepicker-div table
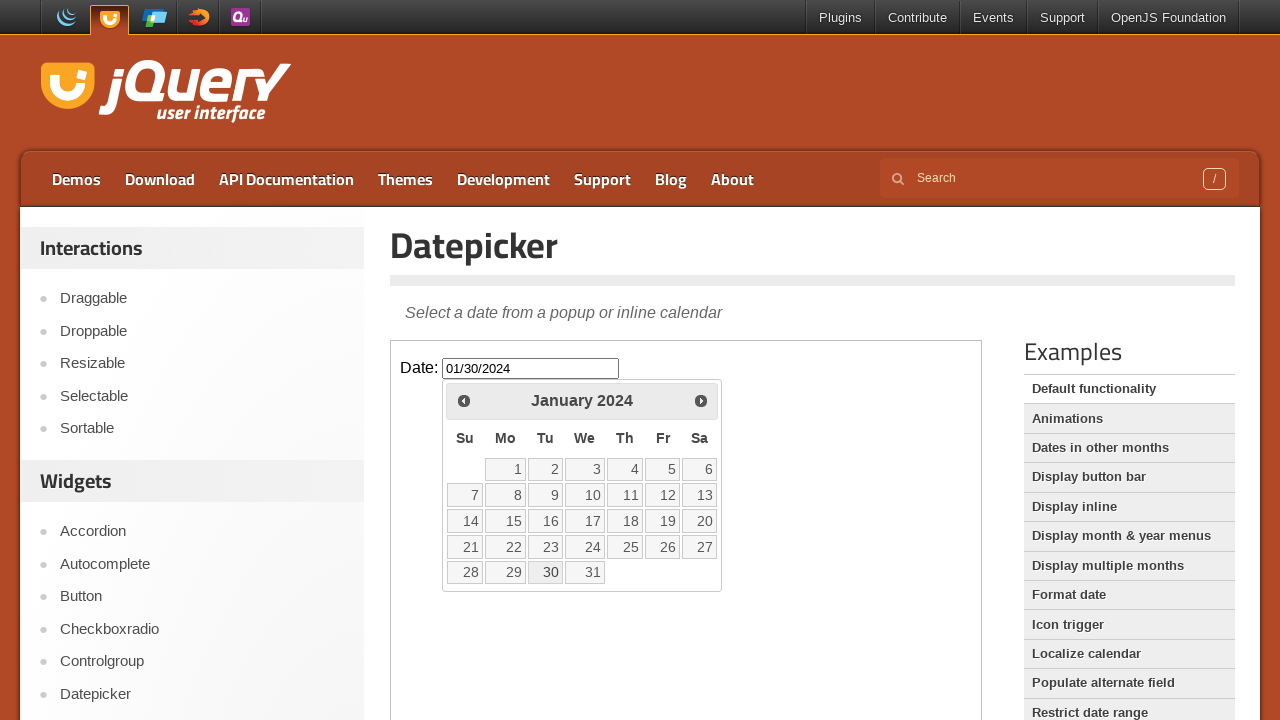

Date selection completed
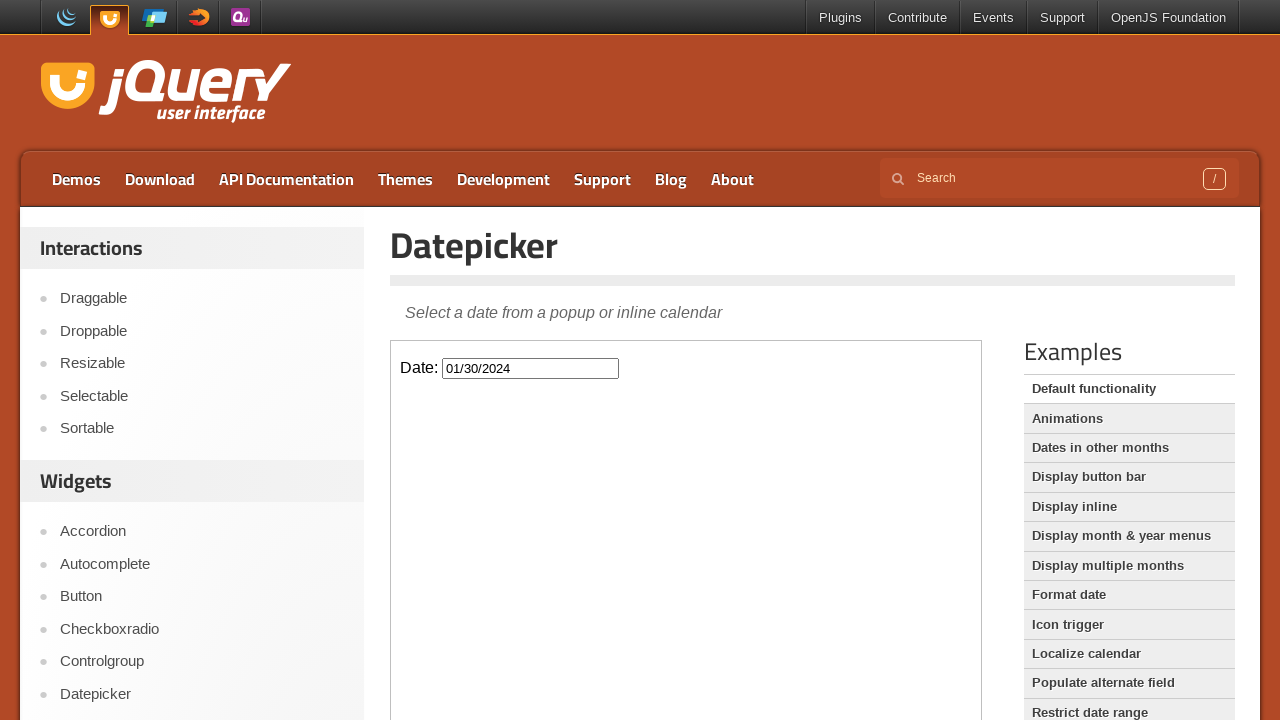

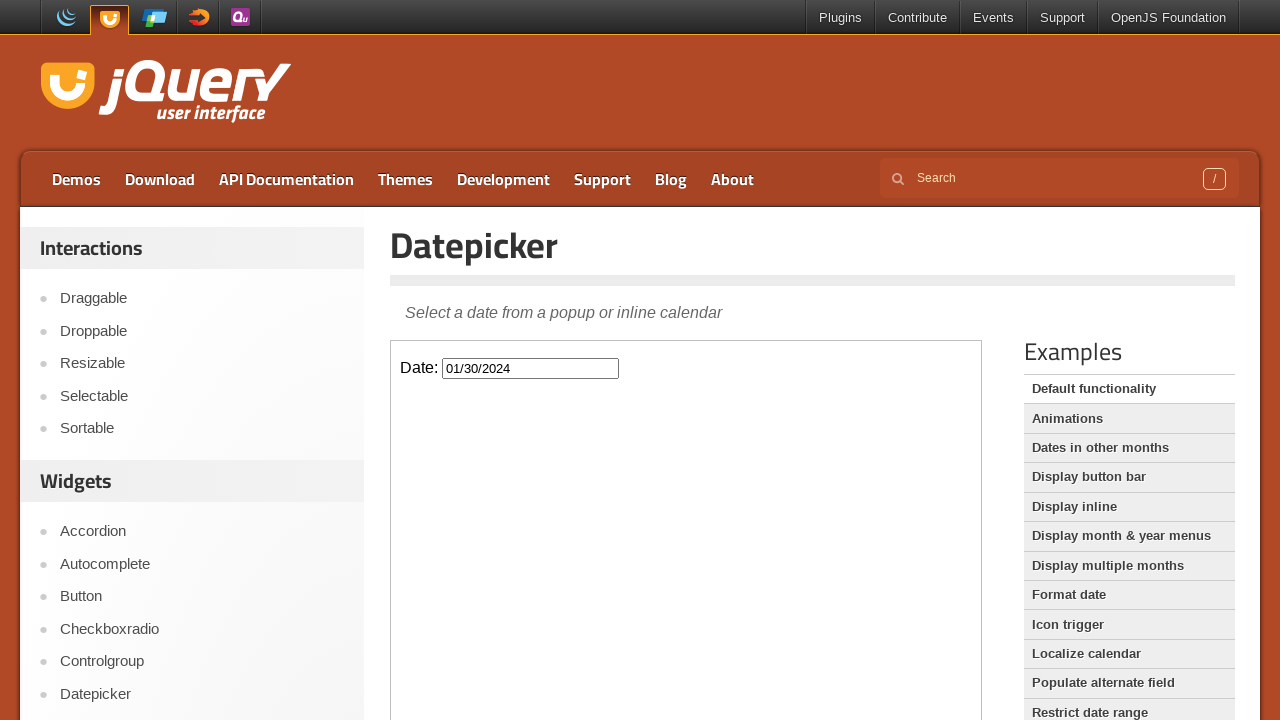